Navigates to the Automation Practice page and verifies that footer navigation links are present and have valid href attributes

Starting URL: https://rahulshettyacademy.com/AutomationPractice/

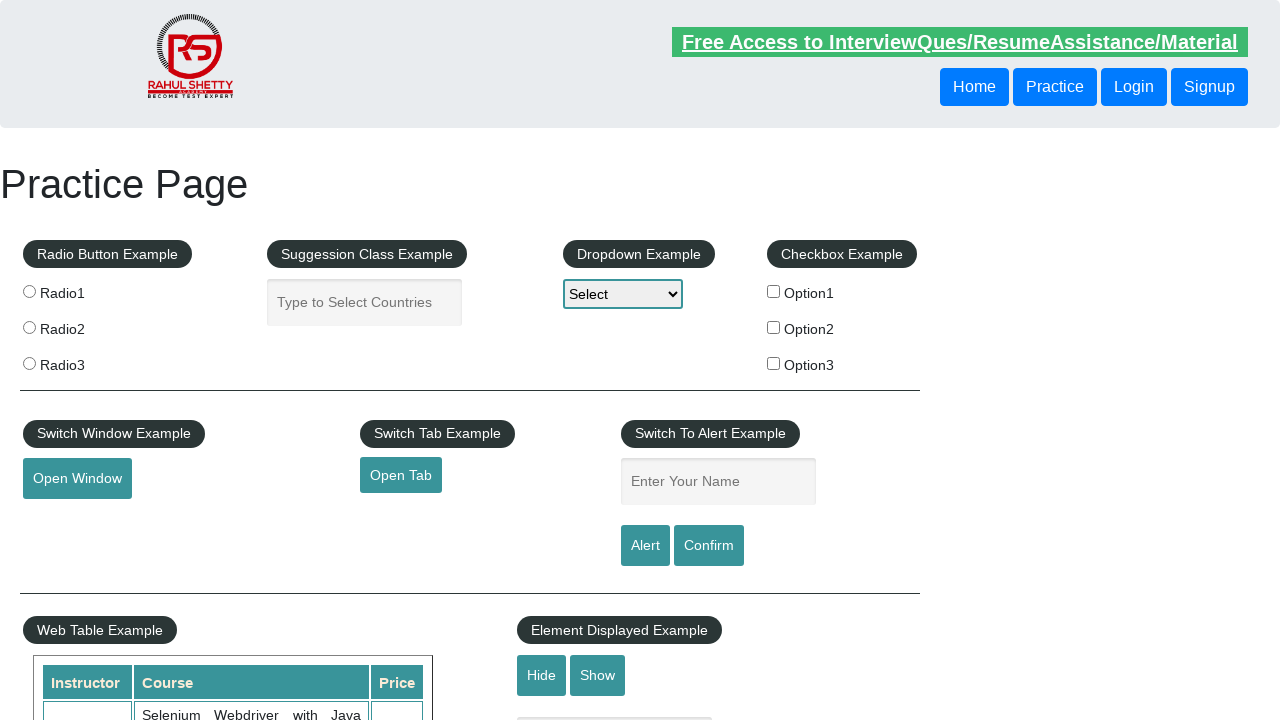

Waited for page to load (domcontentloaded state)
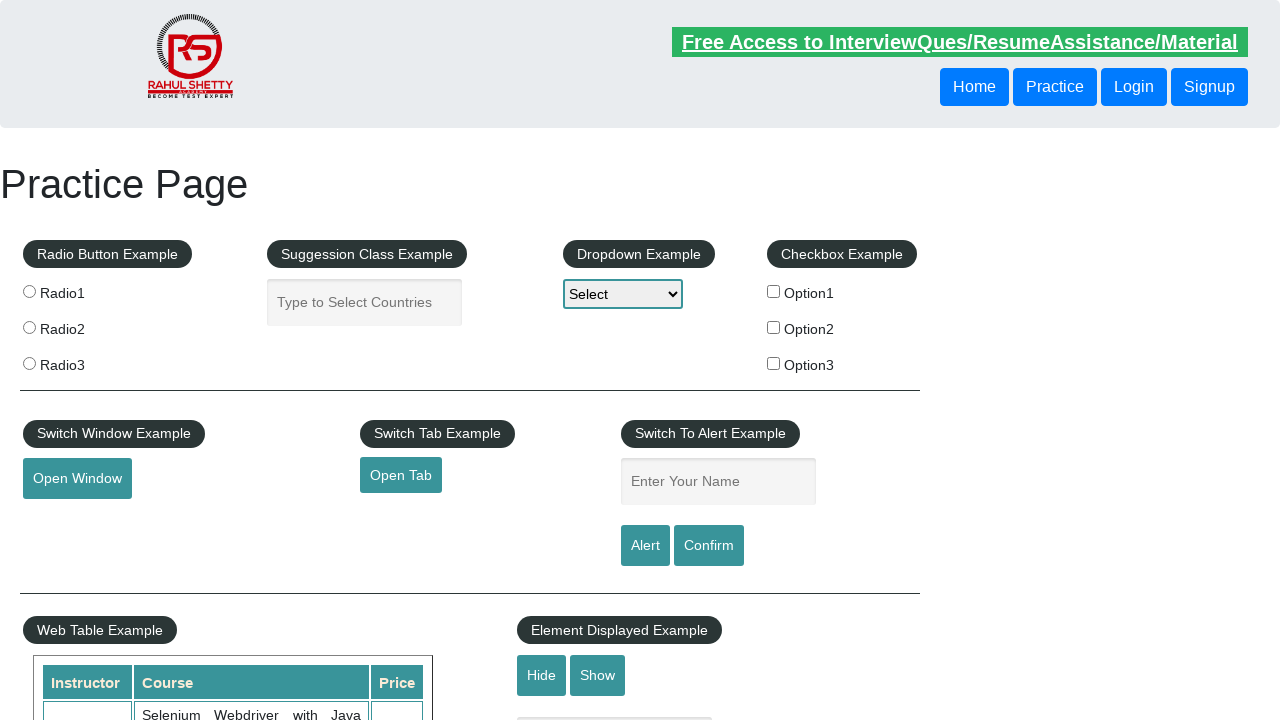

Footer links selector became available (li.gf-li a)
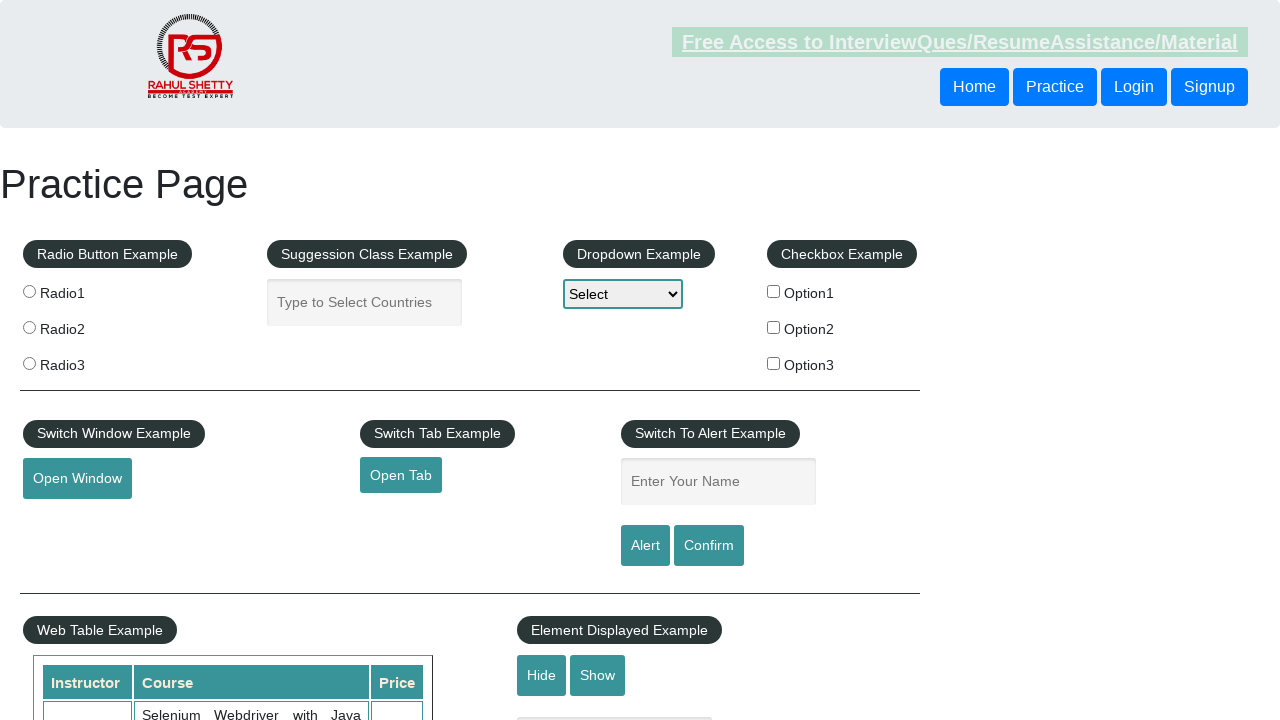

Located all footer links using selector 'li.gf-li a'
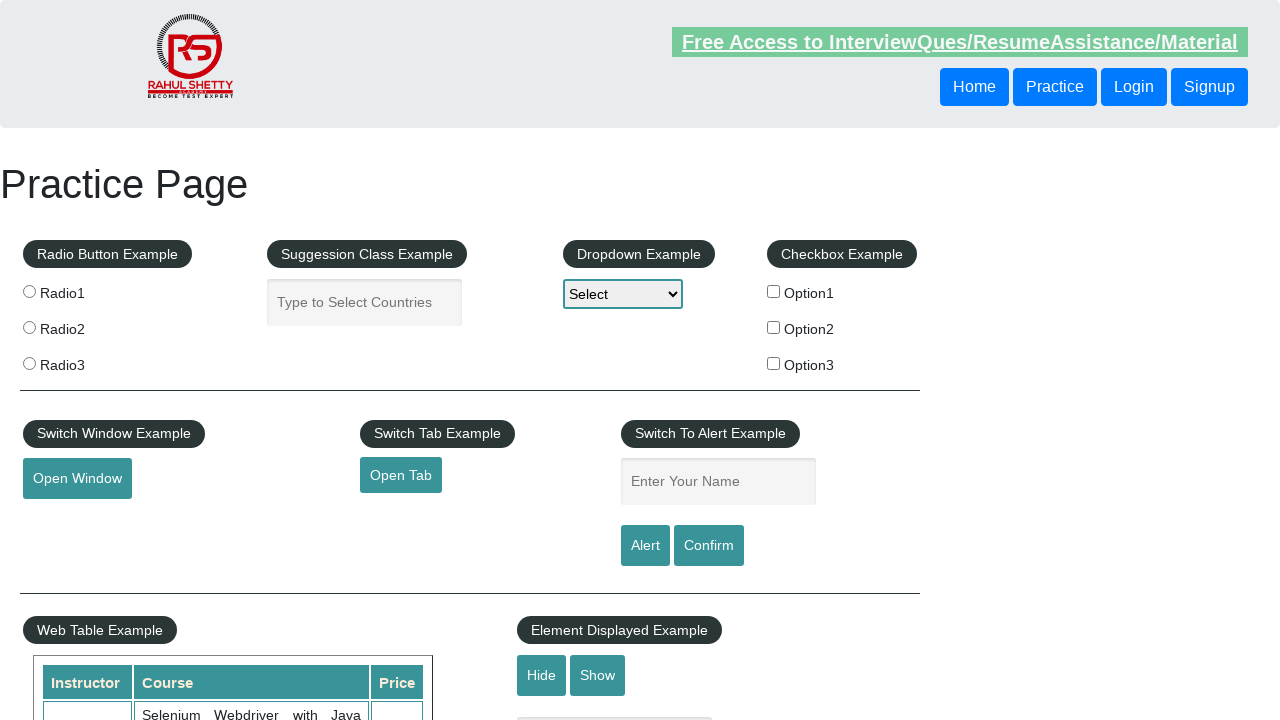

Counted footer links: 20 links found
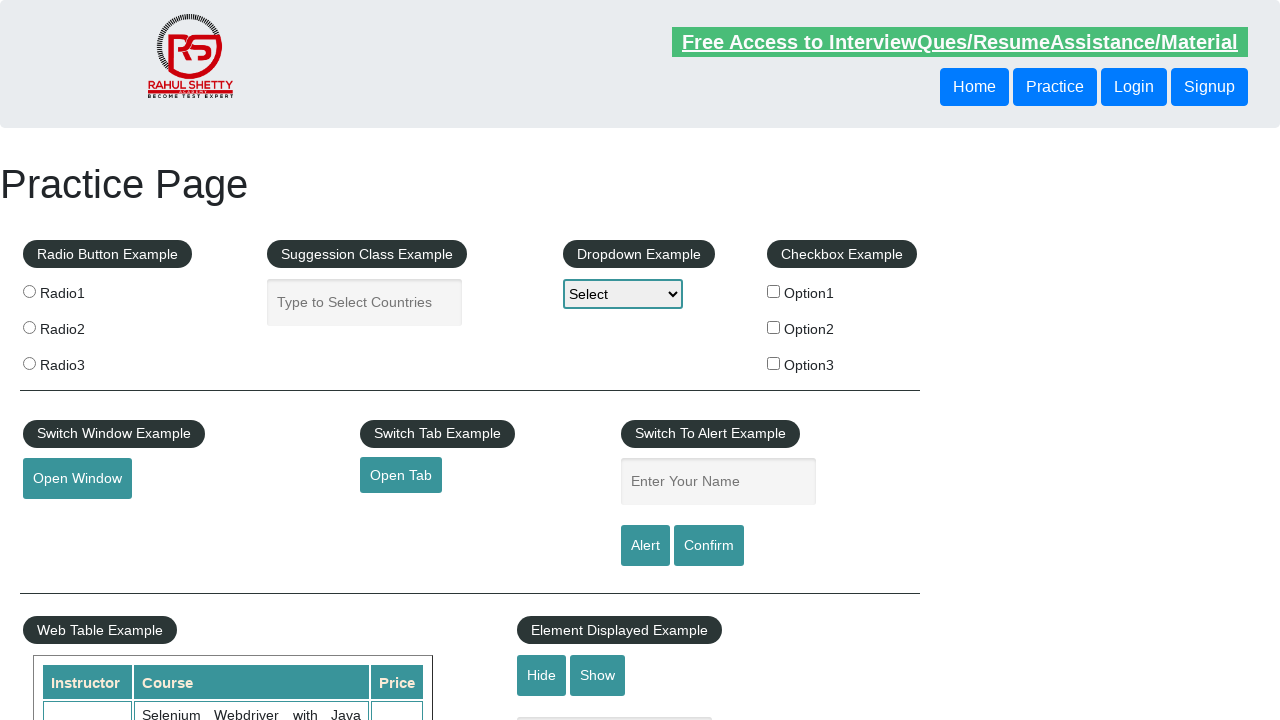

Verified that footer links are present (count > 0)
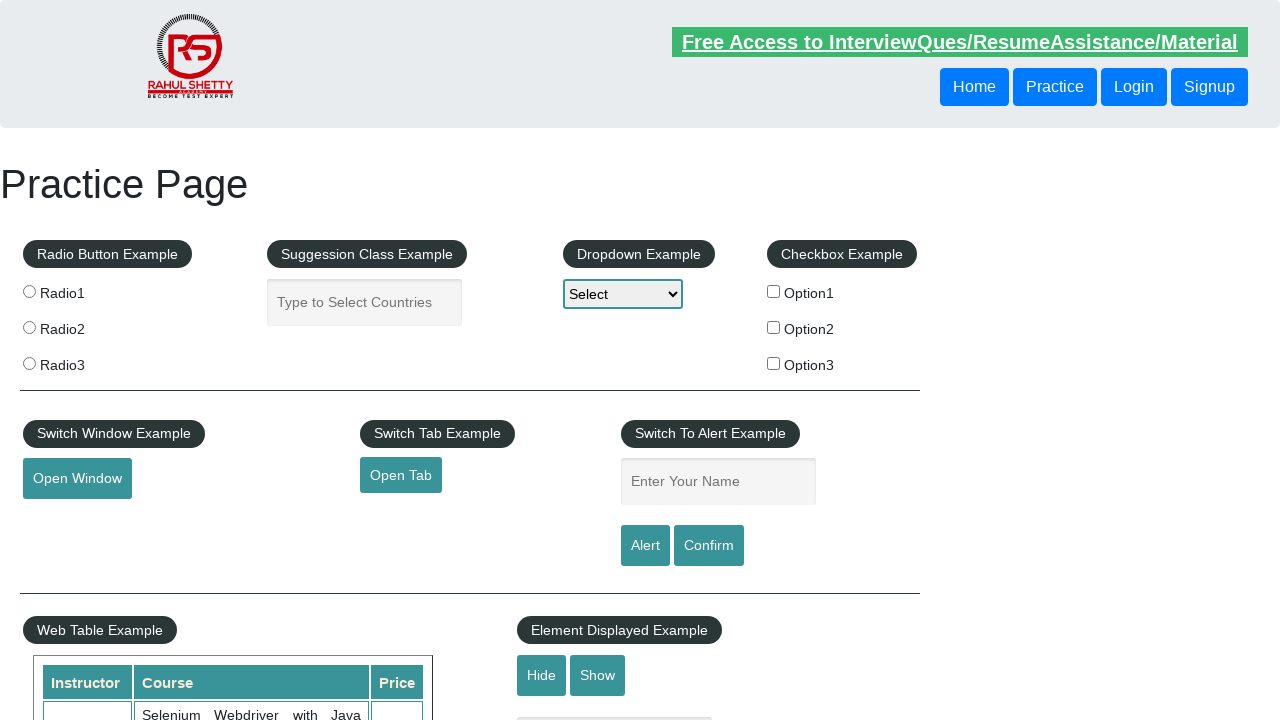

Retrieved href attribute for link 0: '#'
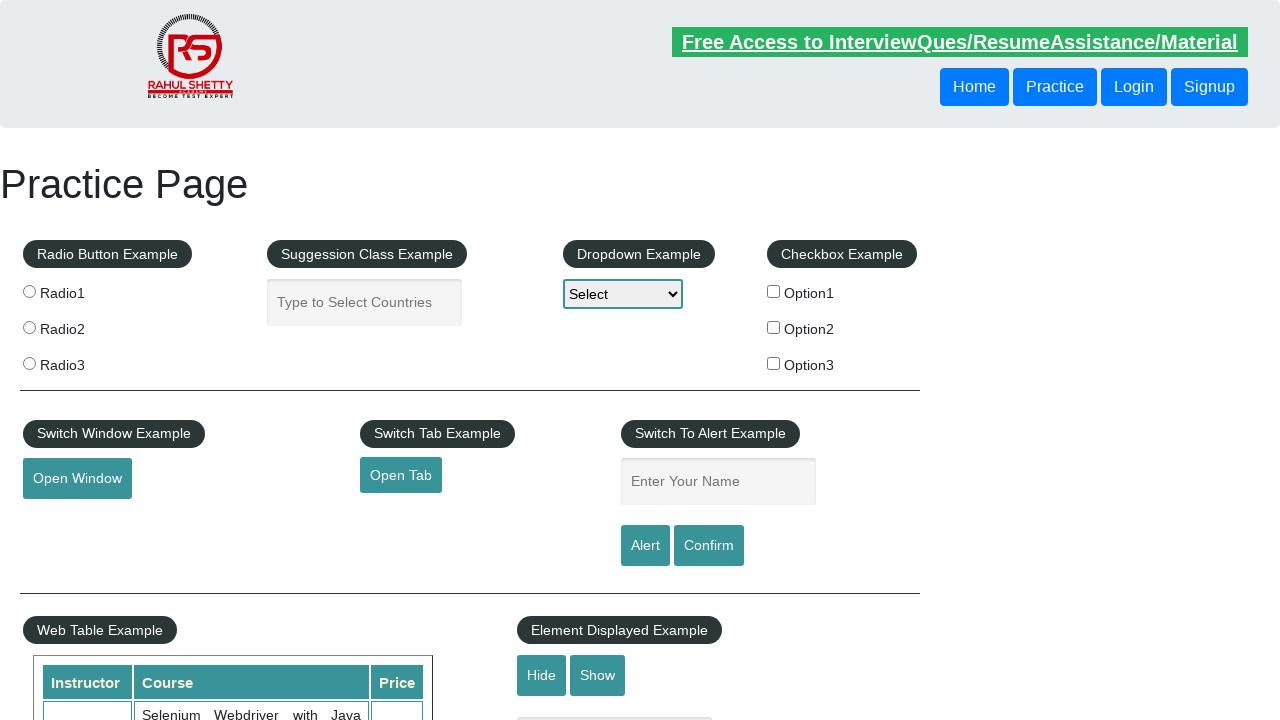

Verified link 0 has a valid non-empty href attribute
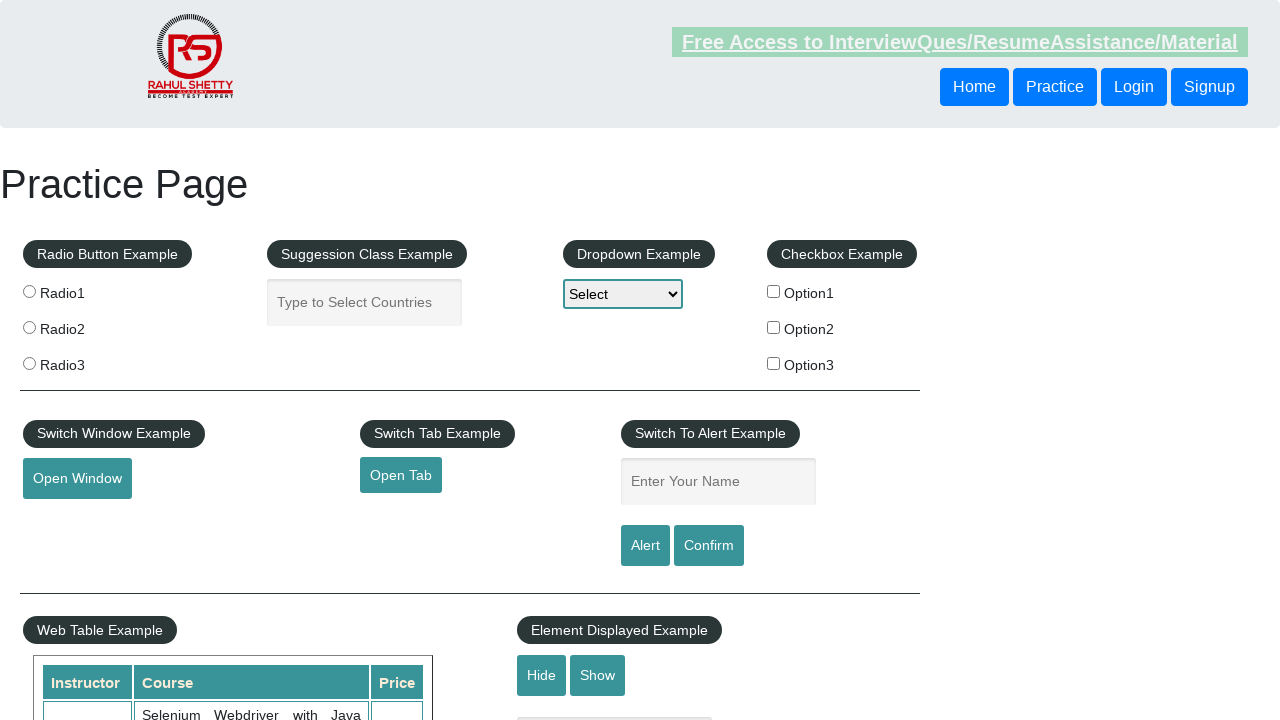

Retrieved href attribute for link 1: 'http://www.restapitutorial.com/'
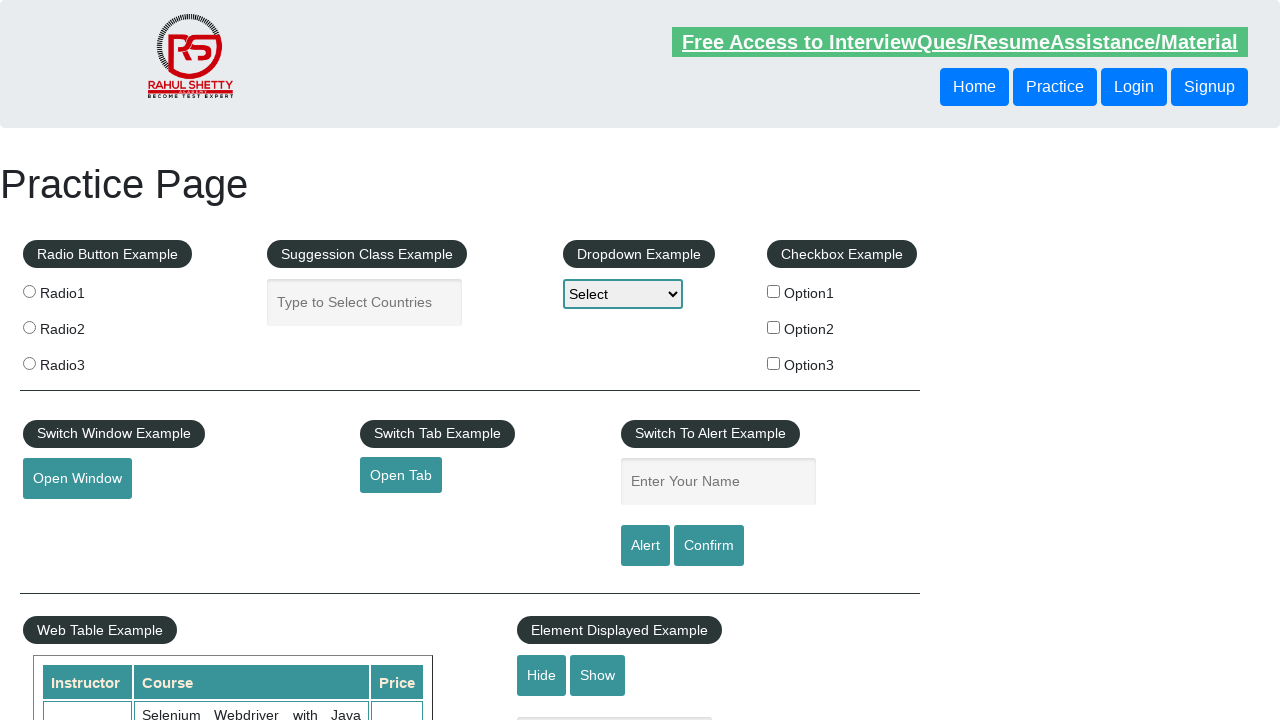

Verified link 1 has a valid non-empty href attribute
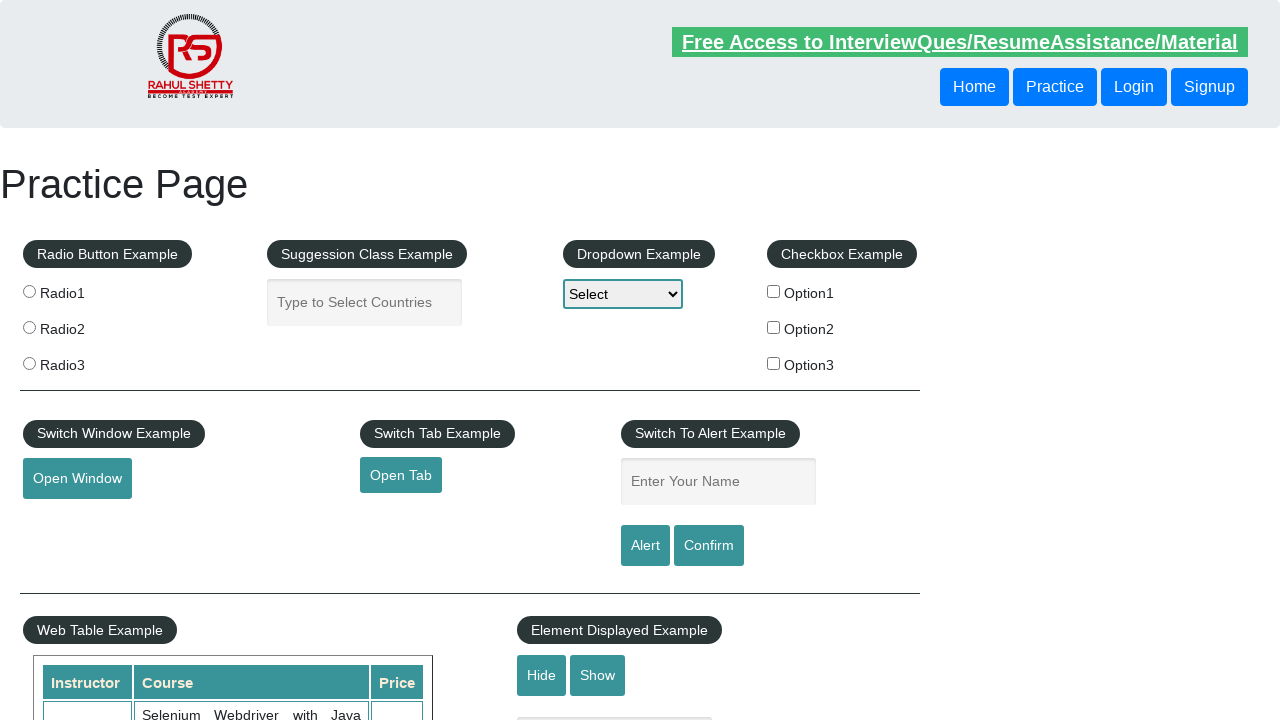

Retrieved href attribute for link 2: 'https://www.soapui.org/'
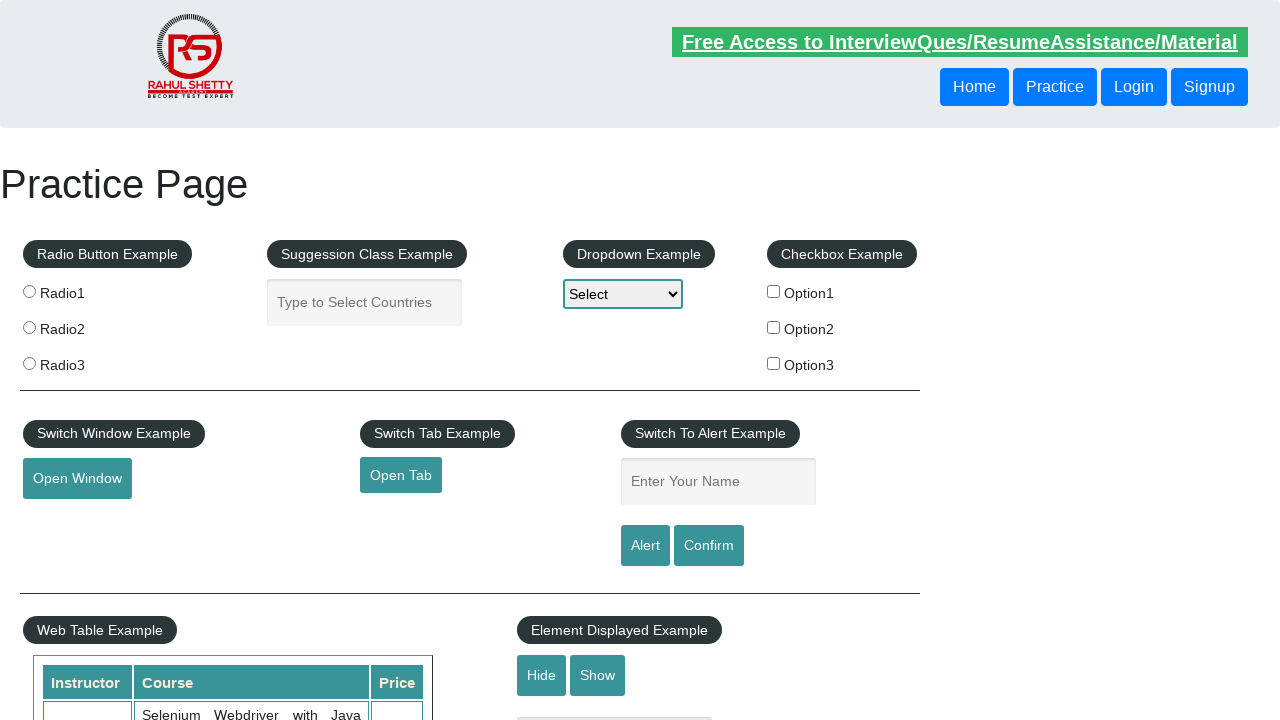

Verified link 2 has a valid non-empty href attribute
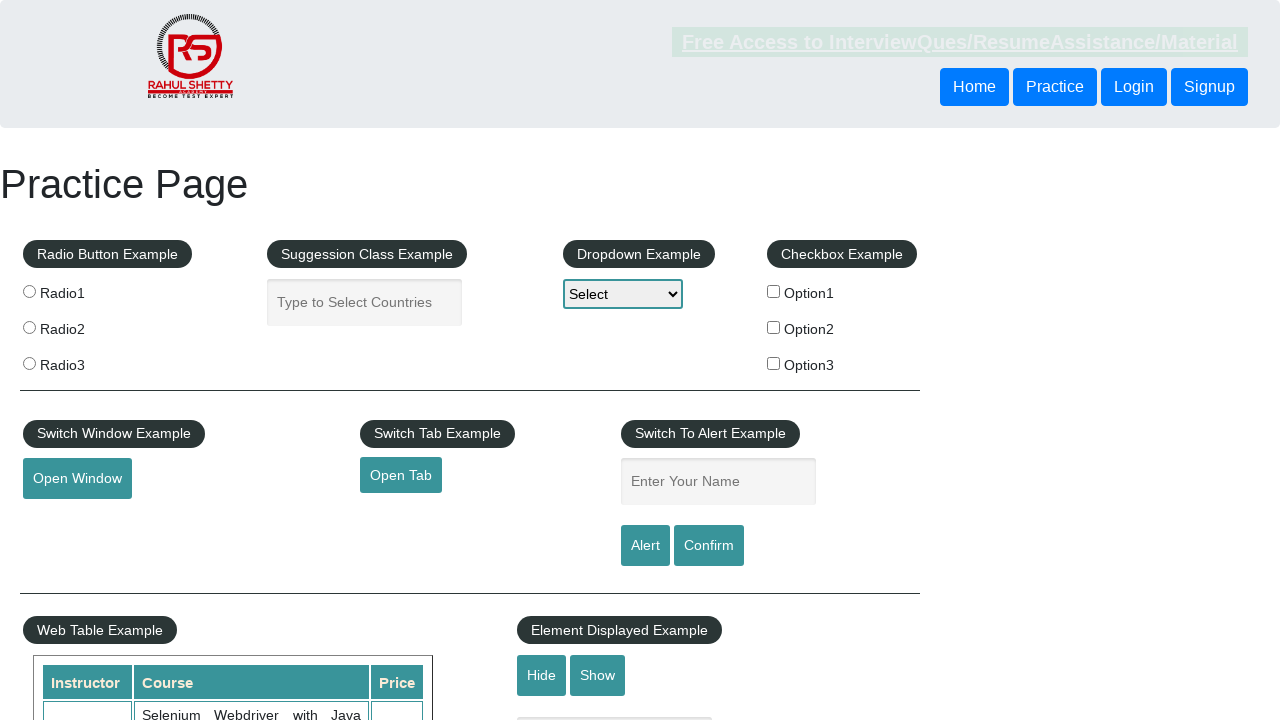

Retrieved href attribute for link 3: 'https://courses.rahulshettyacademy.com/p/appium-tutorial'
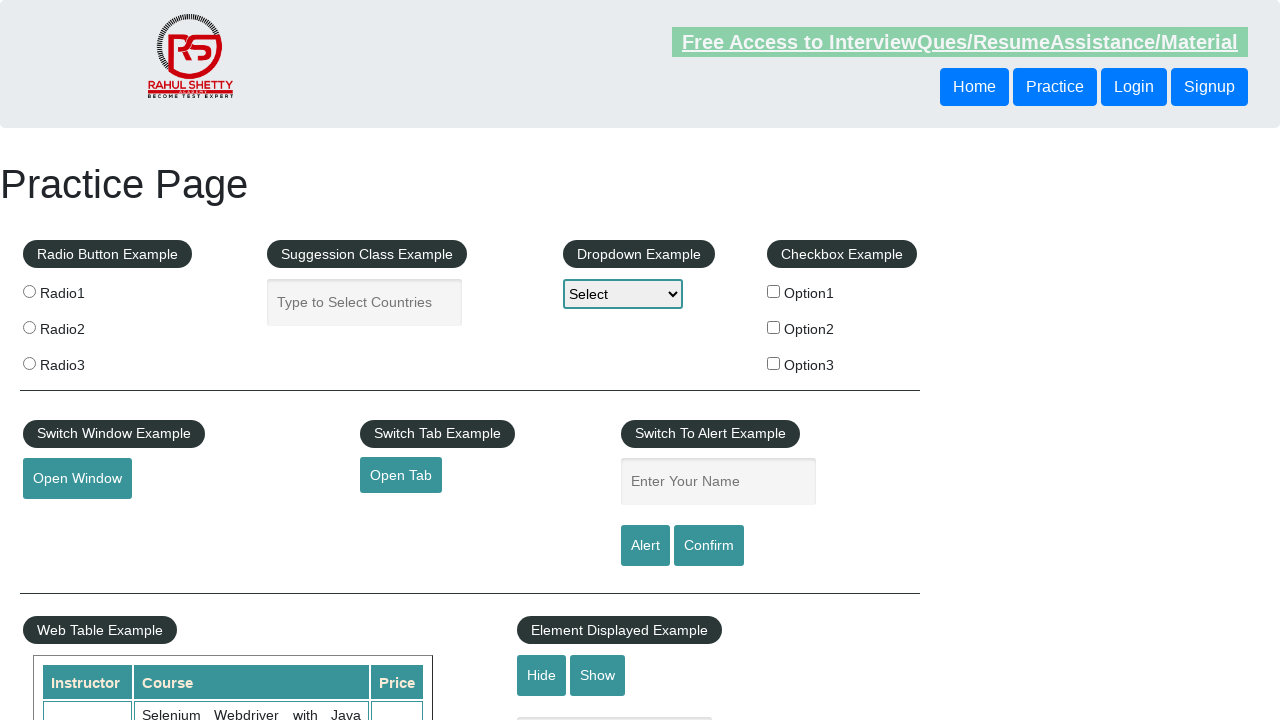

Verified link 3 has a valid non-empty href attribute
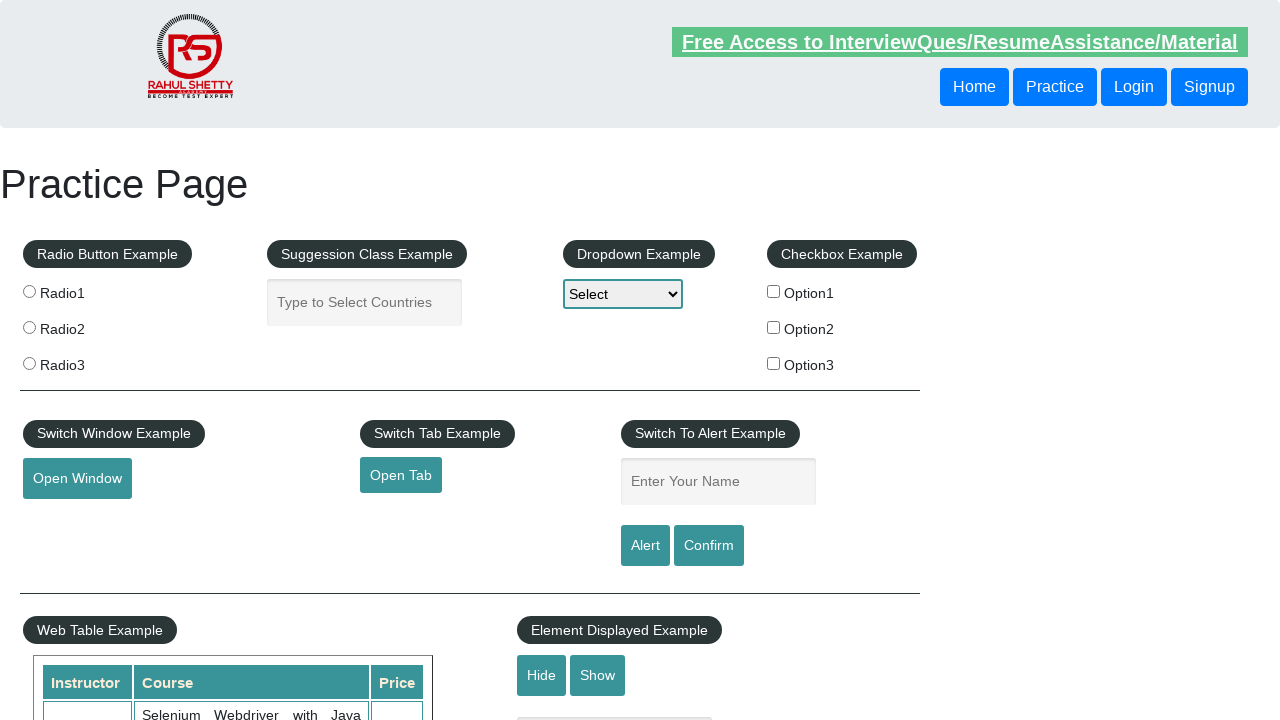

Retrieved href attribute for link 4: 'https://jmeter.apache.org/'
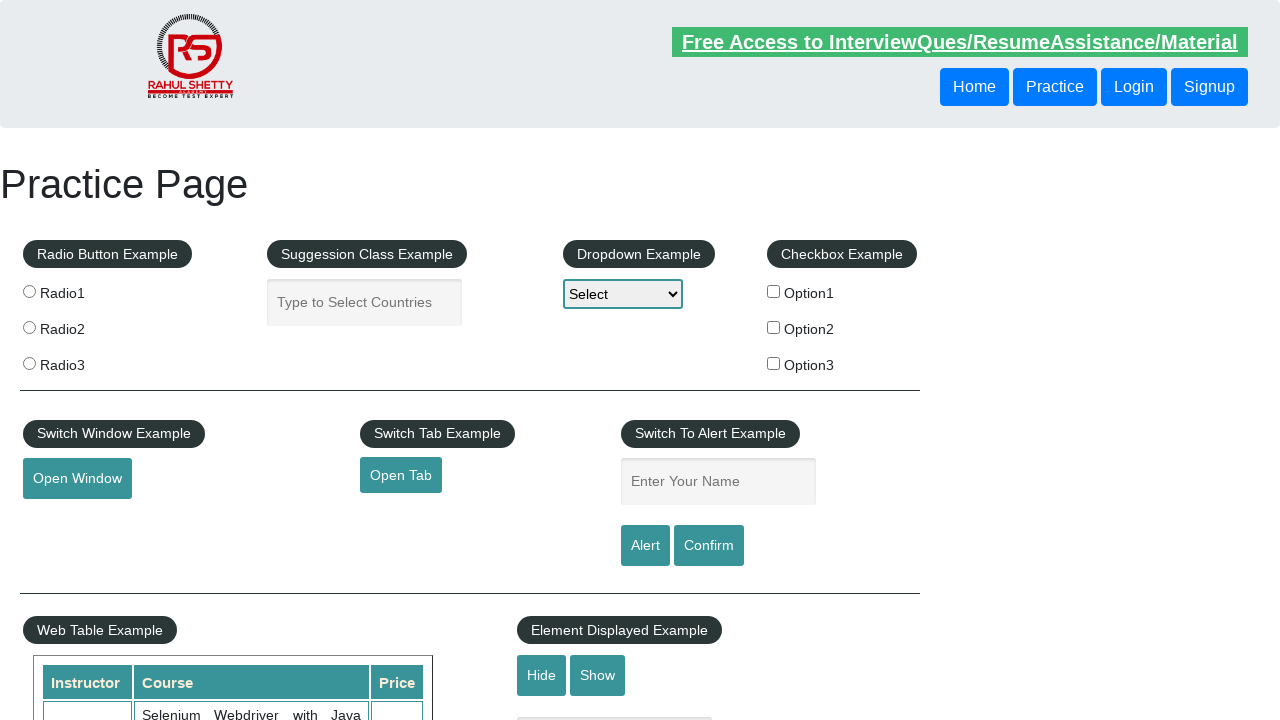

Verified link 4 has a valid non-empty href attribute
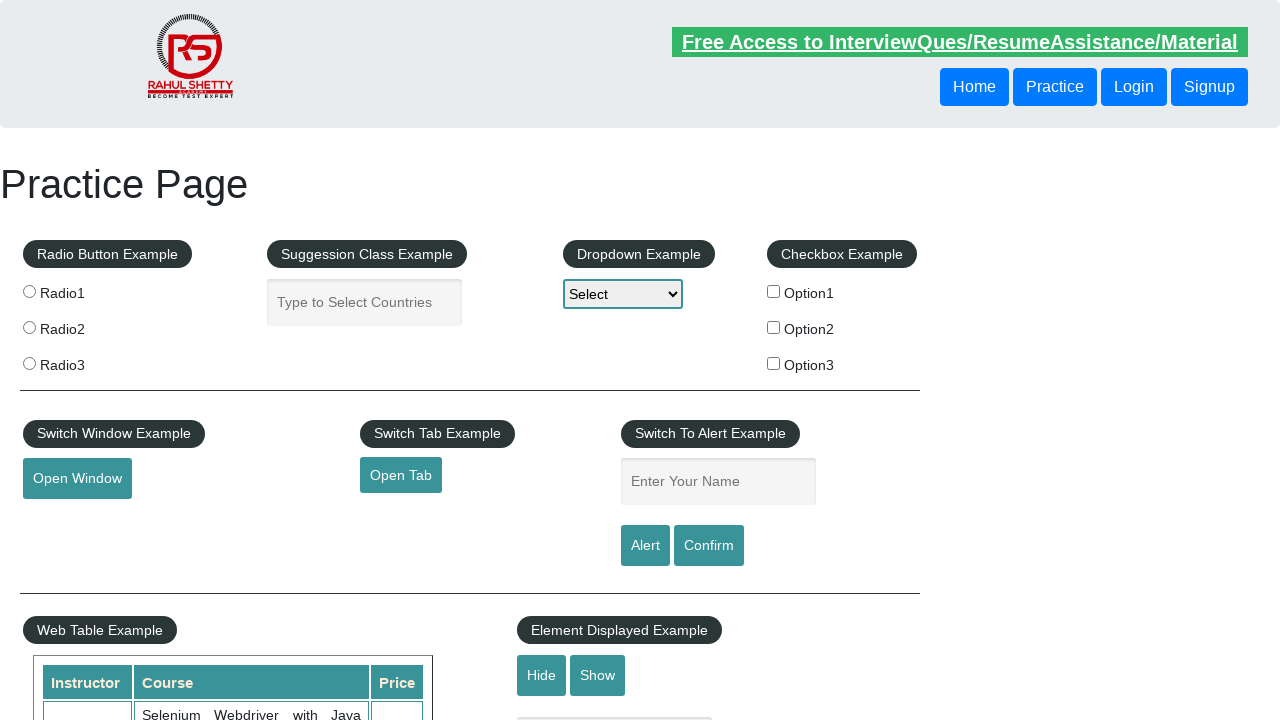

Retrieved href attribute for link 5: '#'
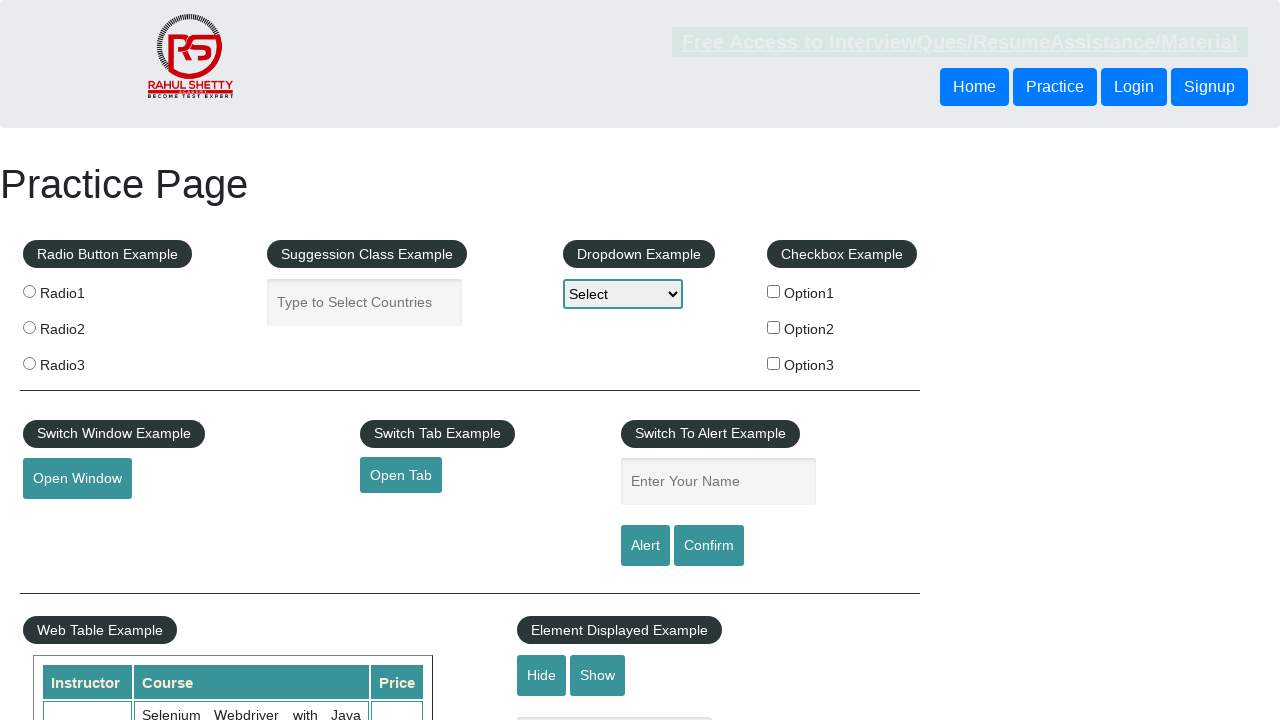

Verified link 5 has a valid non-empty href attribute
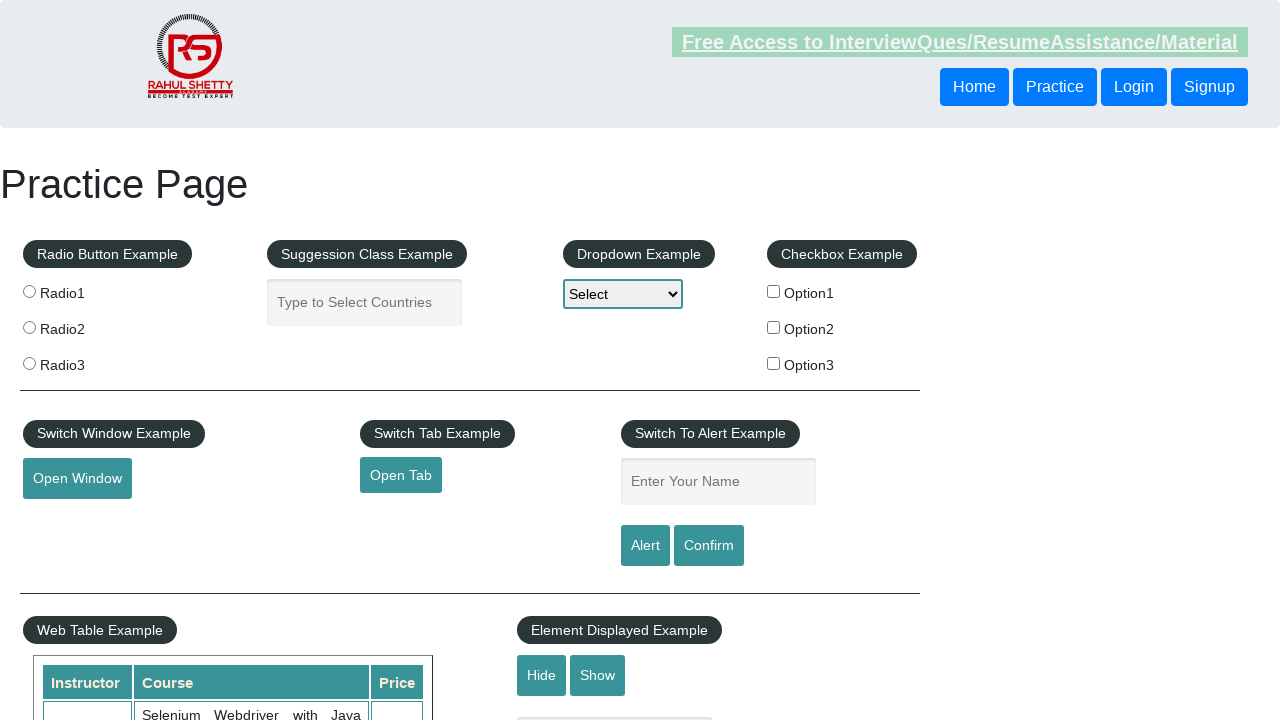

Retrieved href attribute for link 6: 'https://rahulshettyacademy.com/brokenlink'
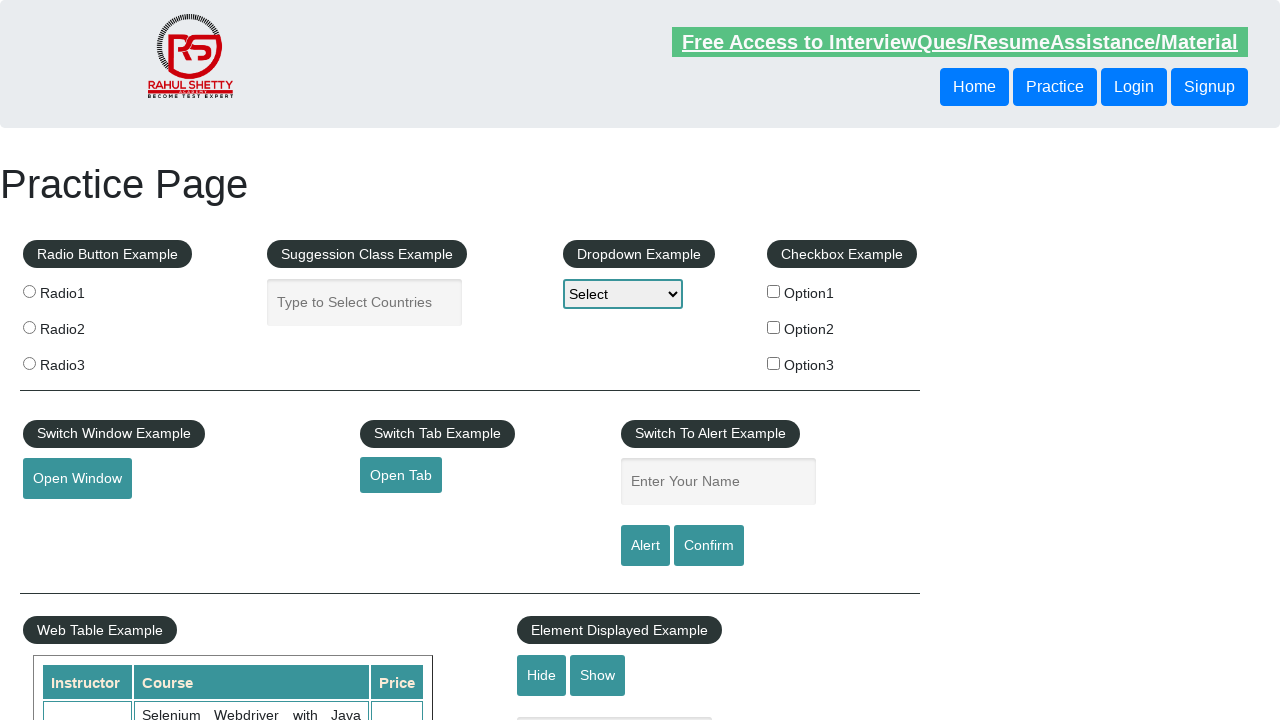

Verified link 6 has a valid non-empty href attribute
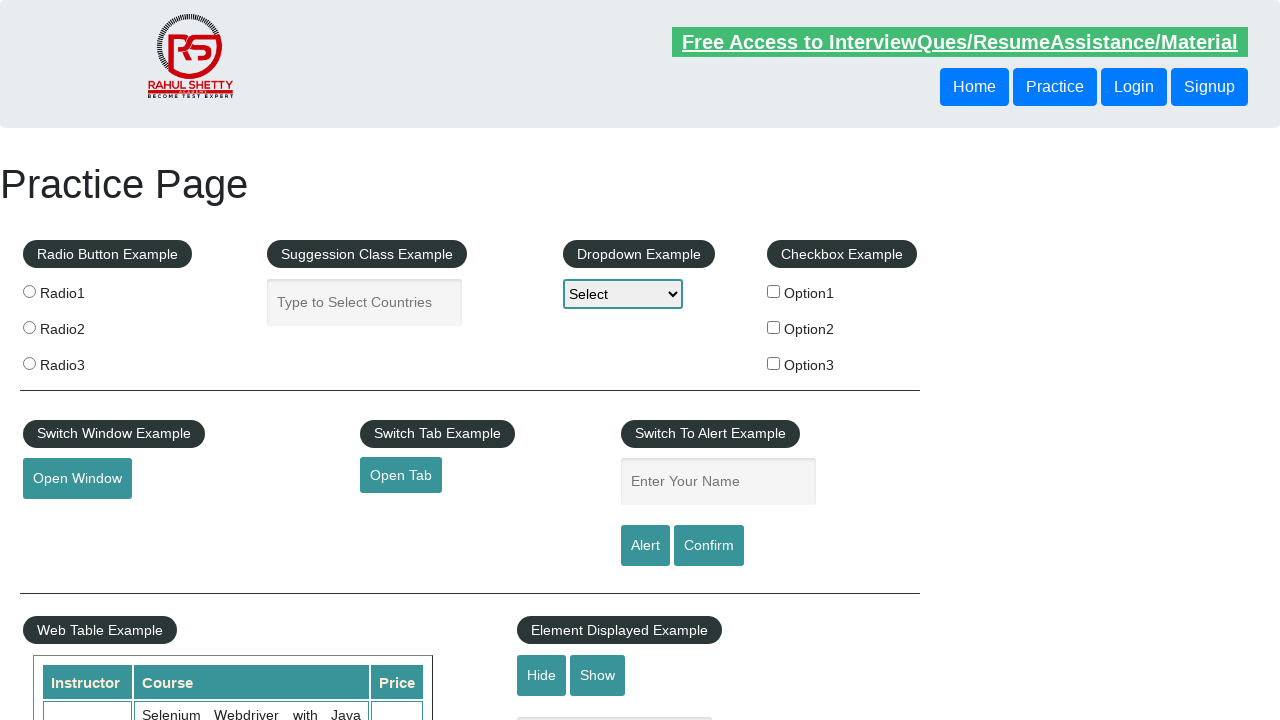

Retrieved href attribute for link 7: '#'
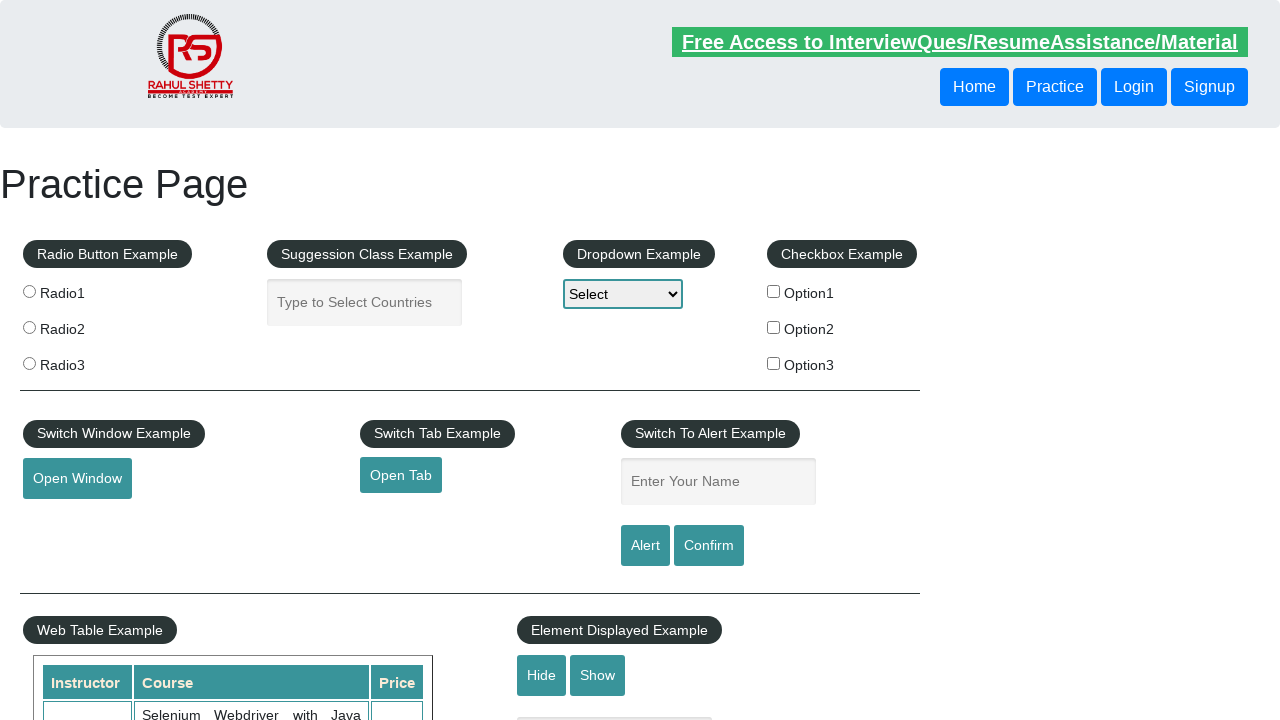

Verified link 7 has a valid non-empty href attribute
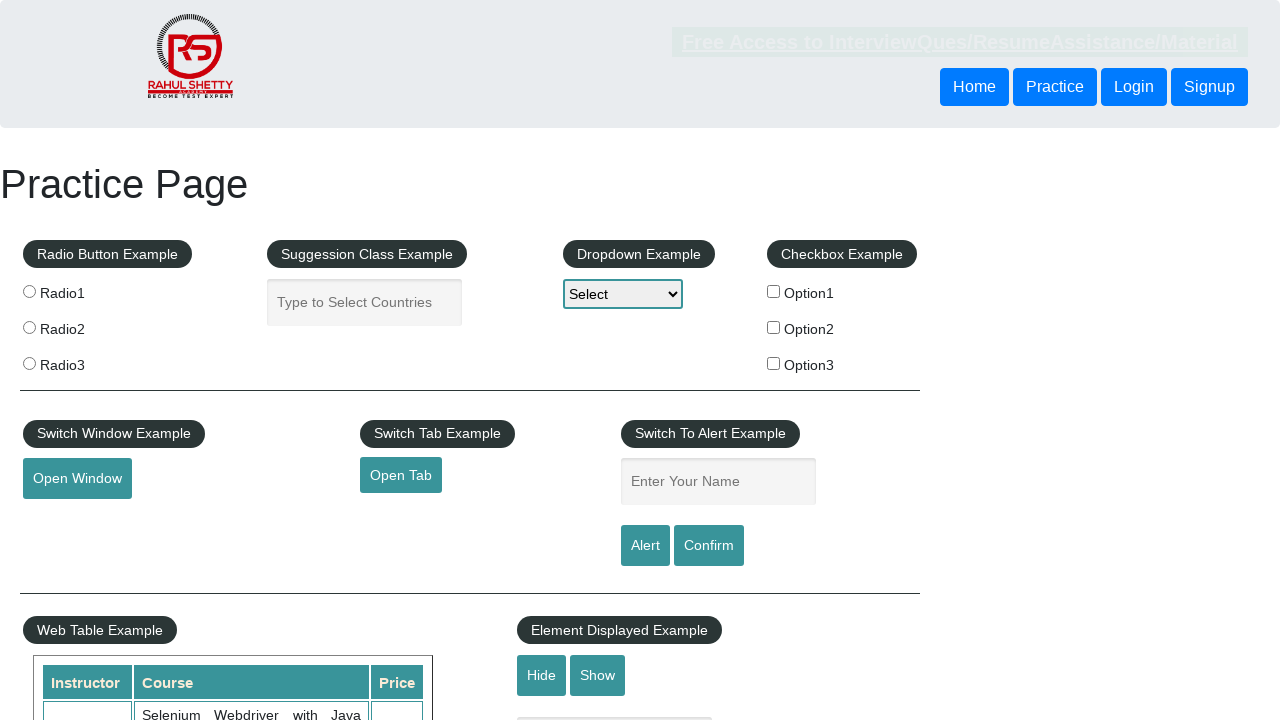

Retrieved href attribute for link 8: '#'
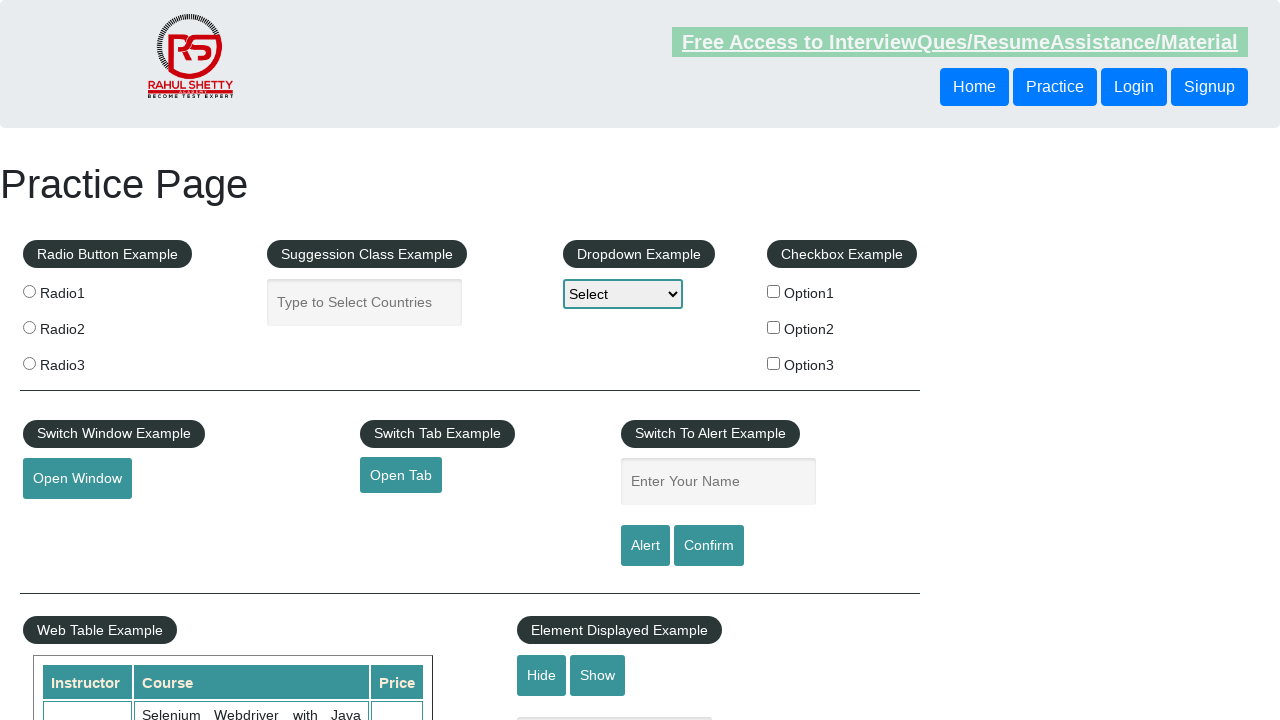

Verified link 8 has a valid non-empty href attribute
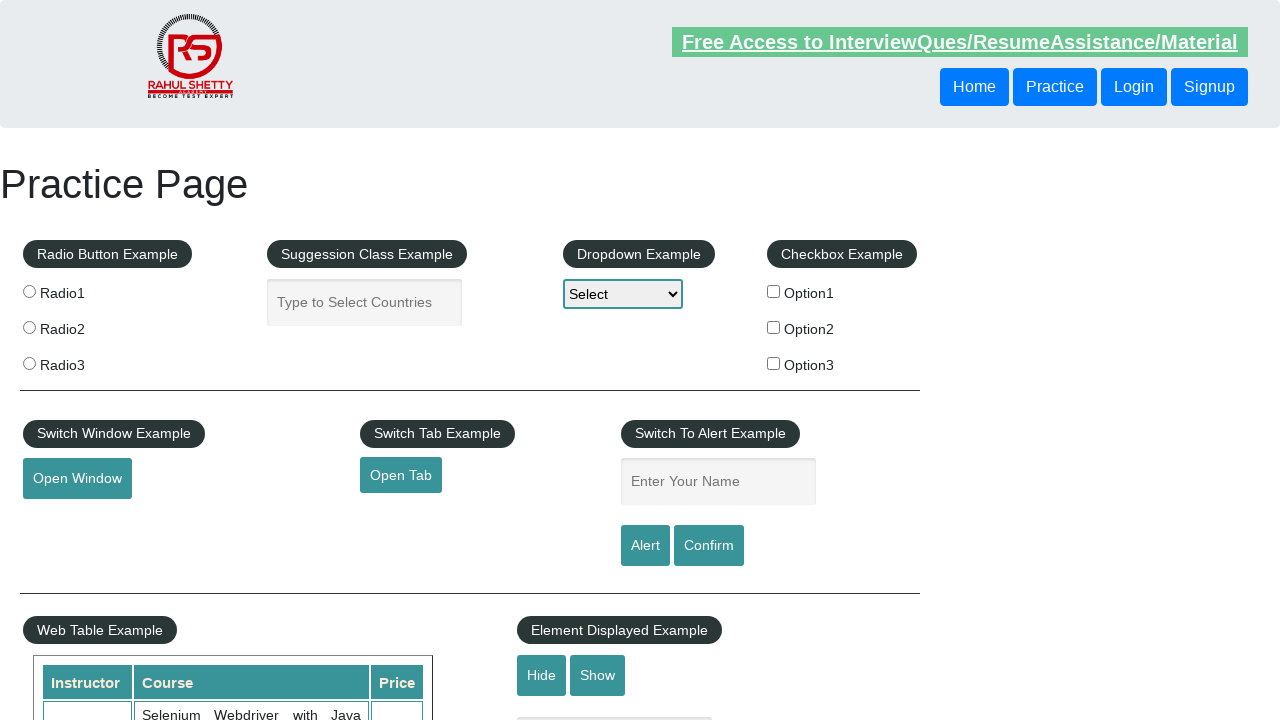

Retrieved href attribute for link 9: '#'
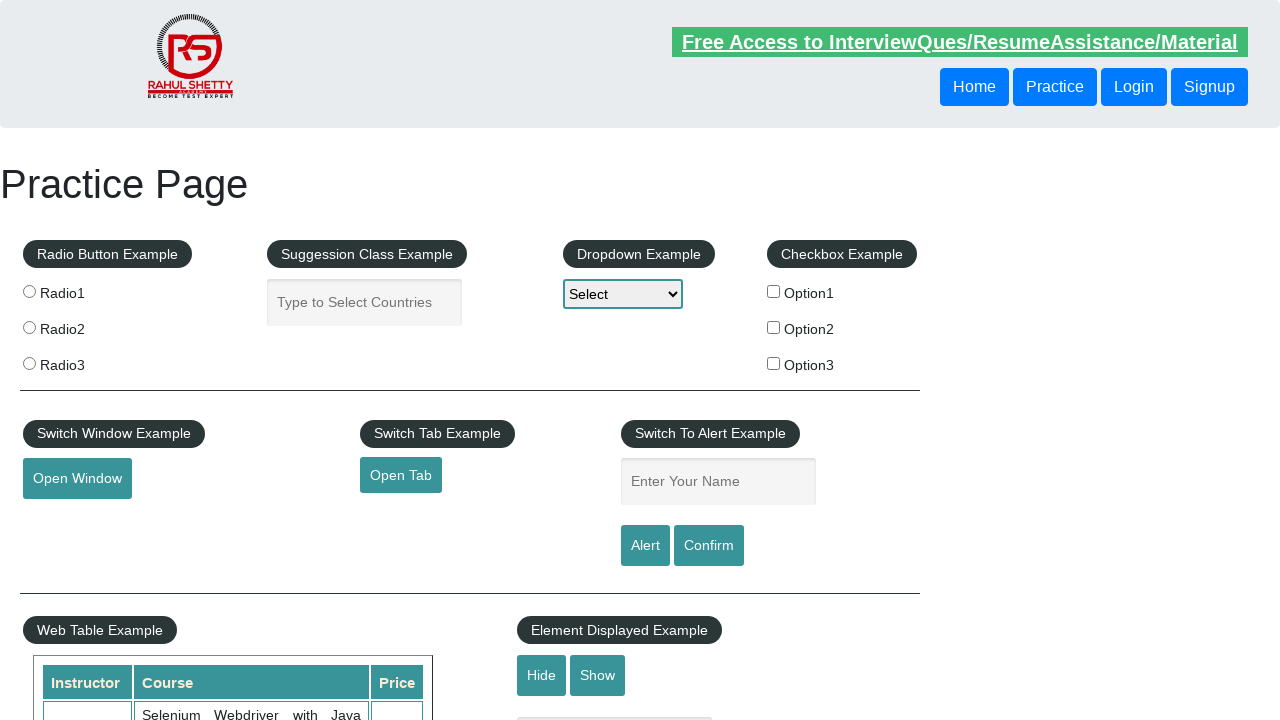

Verified link 9 has a valid non-empty href attribute
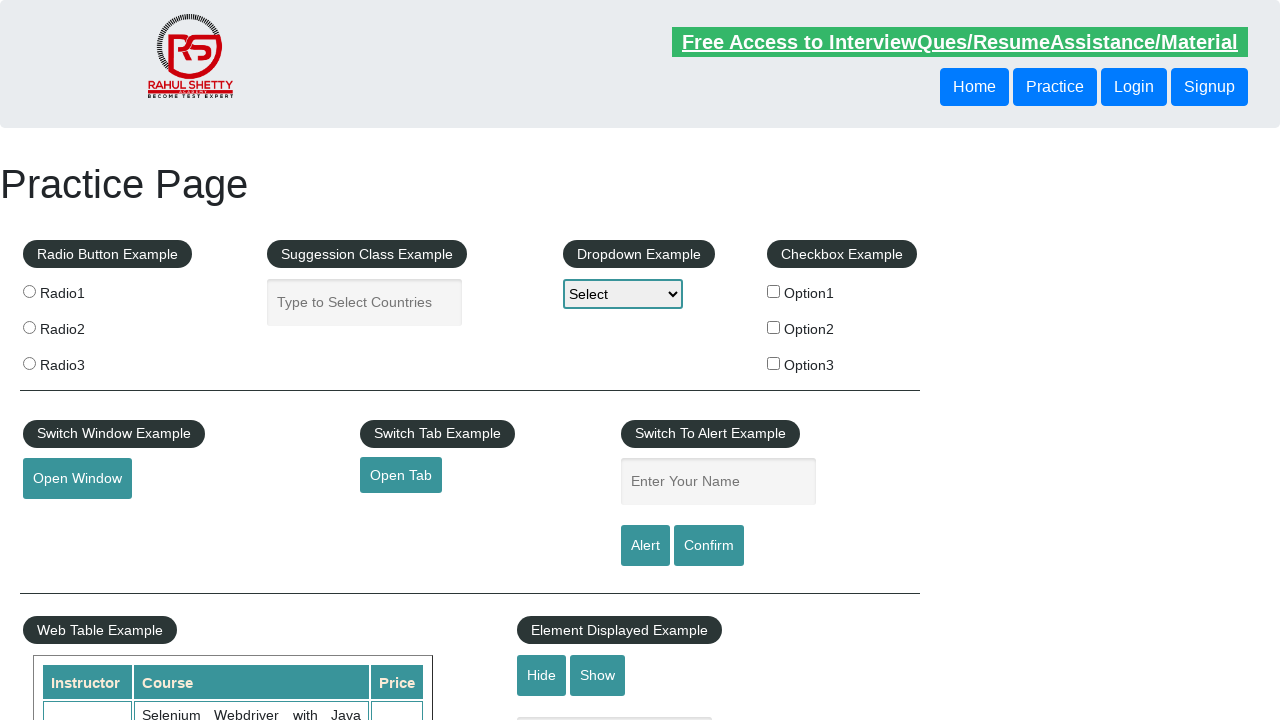

Retrieved href attribute for link 10: '#'
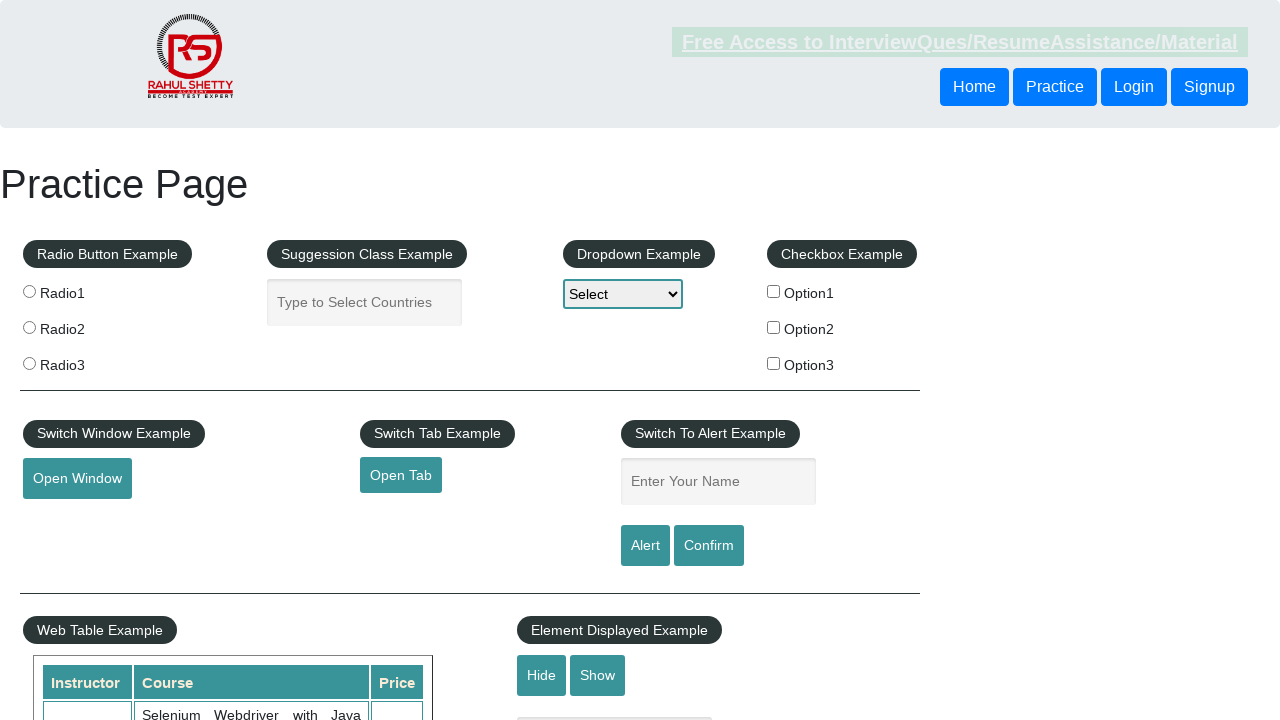

Verified link 10 has a valid non-empty href attribute
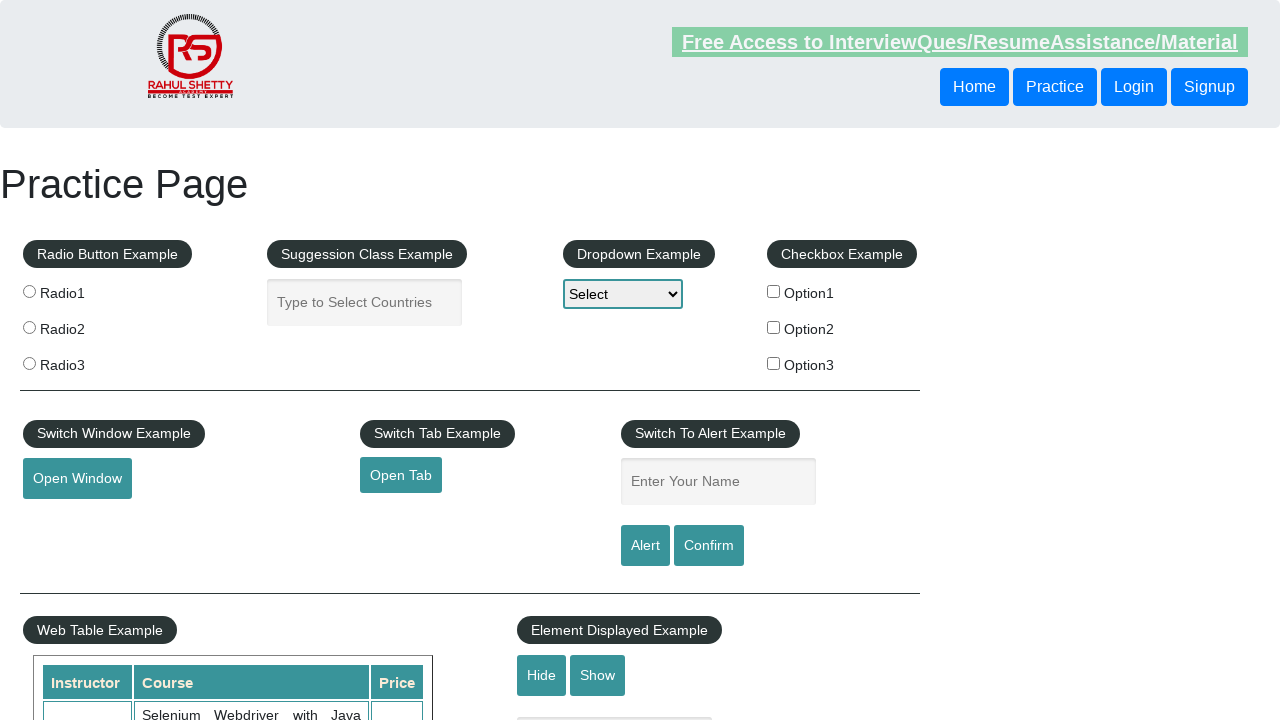

Retrieved href attribute for link 11: '#'
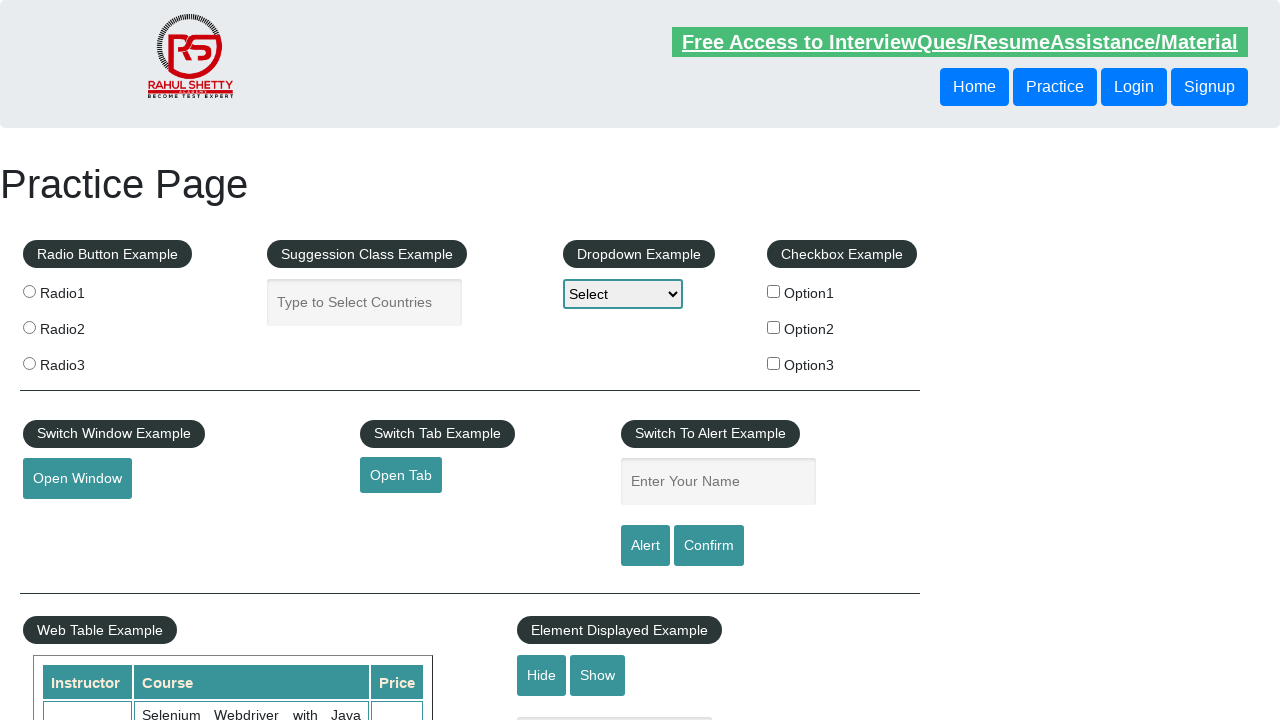

Verified link 11 has a valid non-empty href attribute
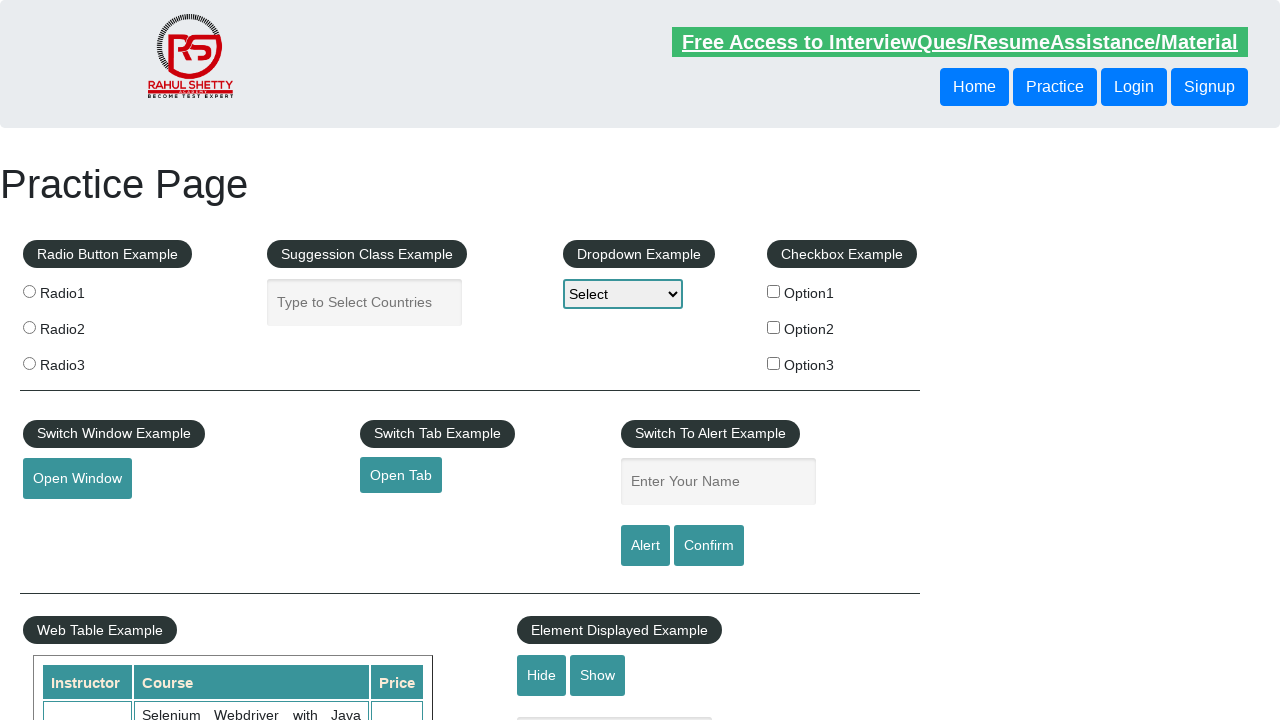

Retrieved href attribute for link 12: '#'
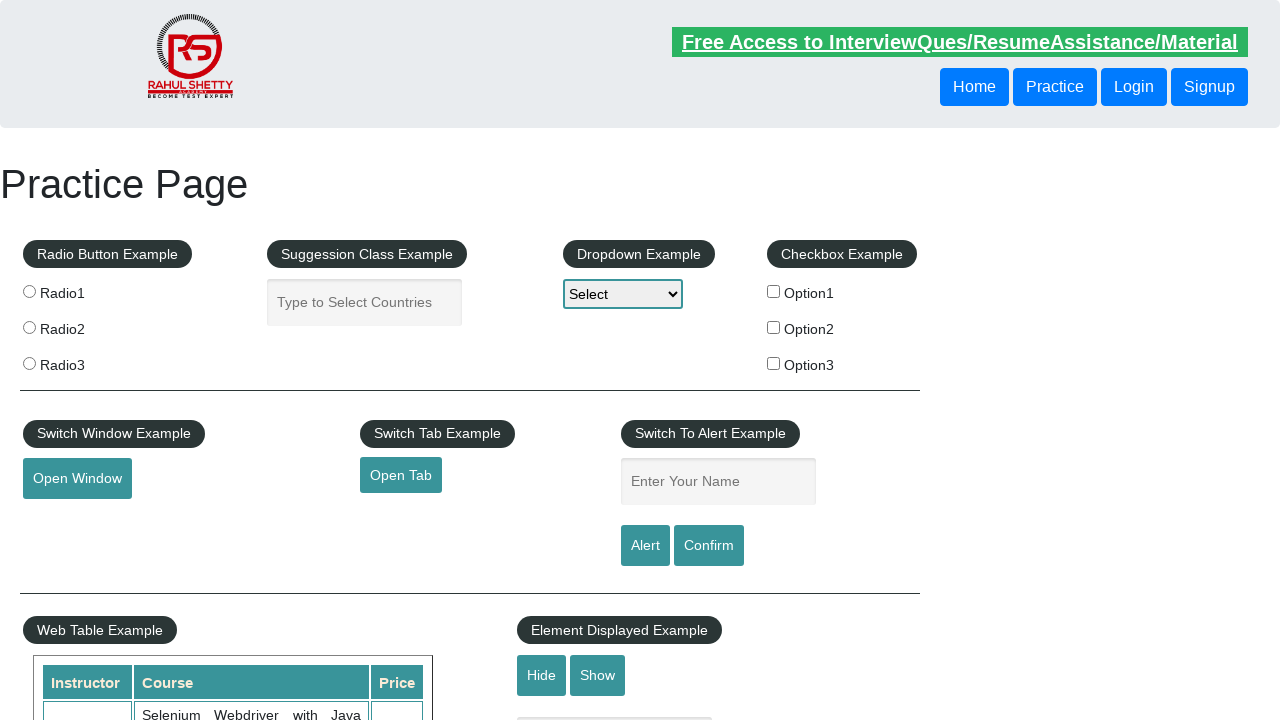

Verified link 12 has a valid non-empty href attribute
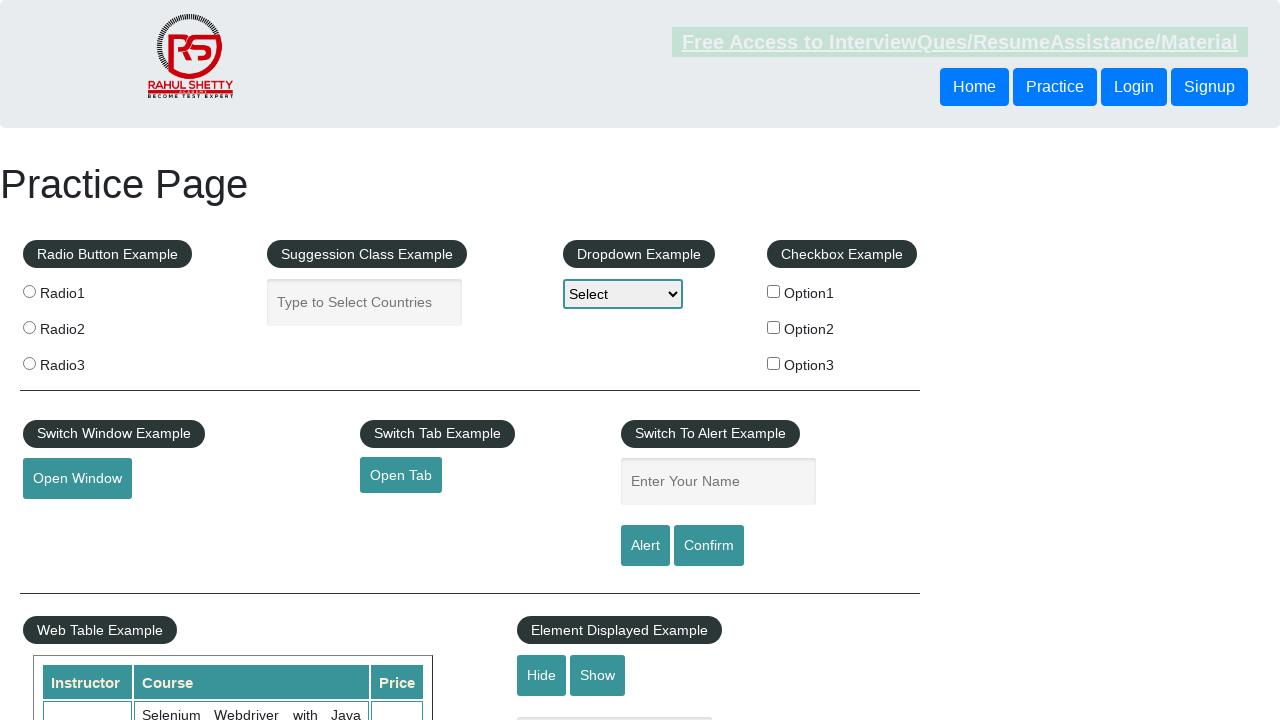

Retrieved href attribute for link 13: '#'
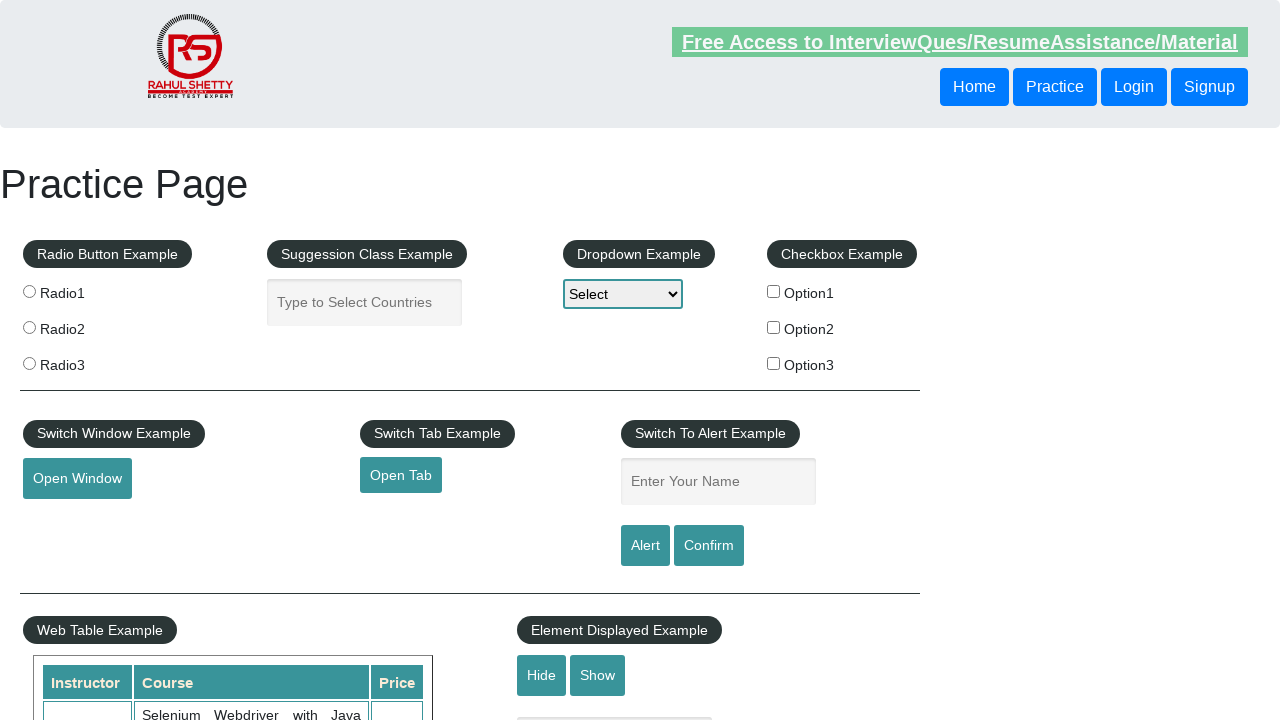

Verified link 13 has a valid non-empty href attribute
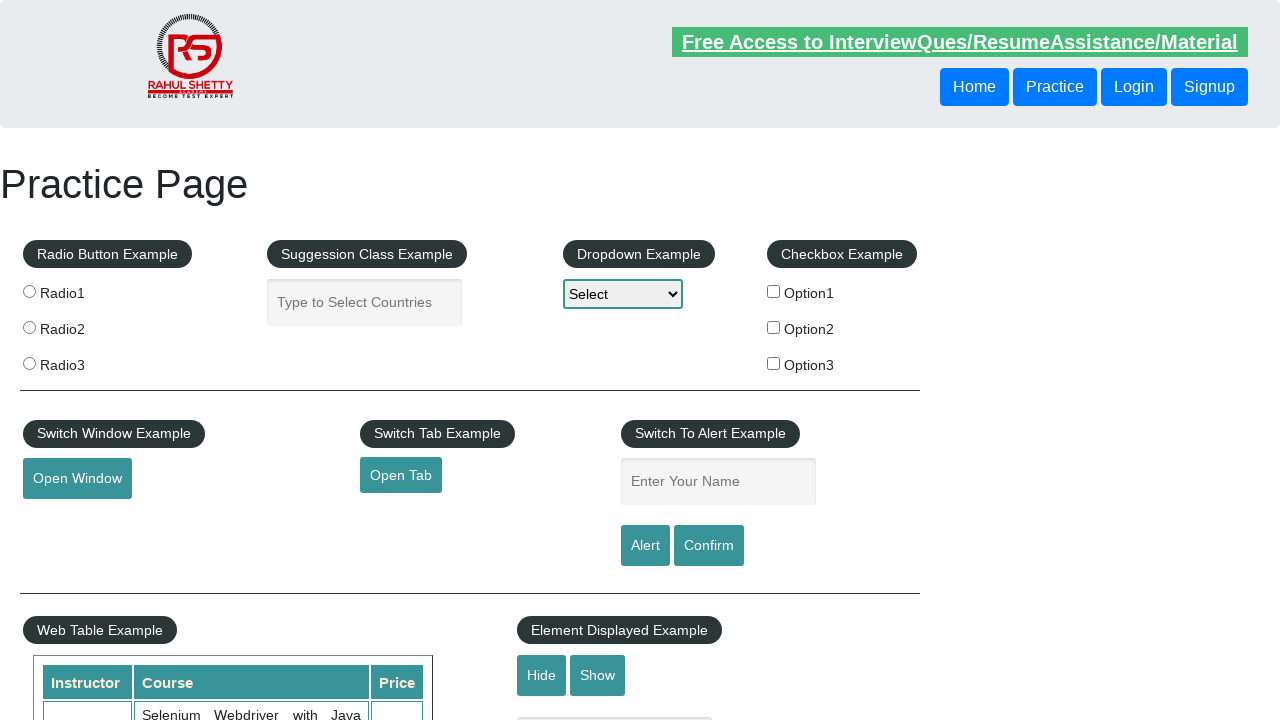

Retrieved href attribute for link 14: '#'
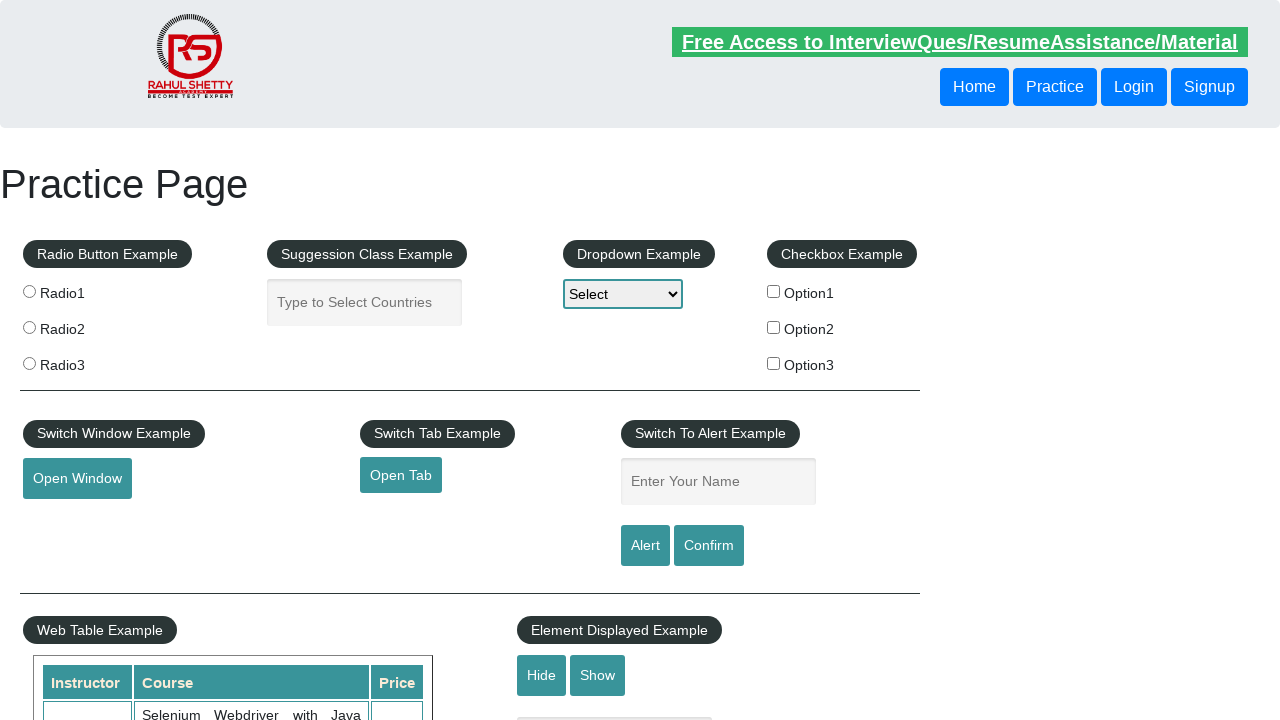

Verified link 14 has a valid non-empty href attribute
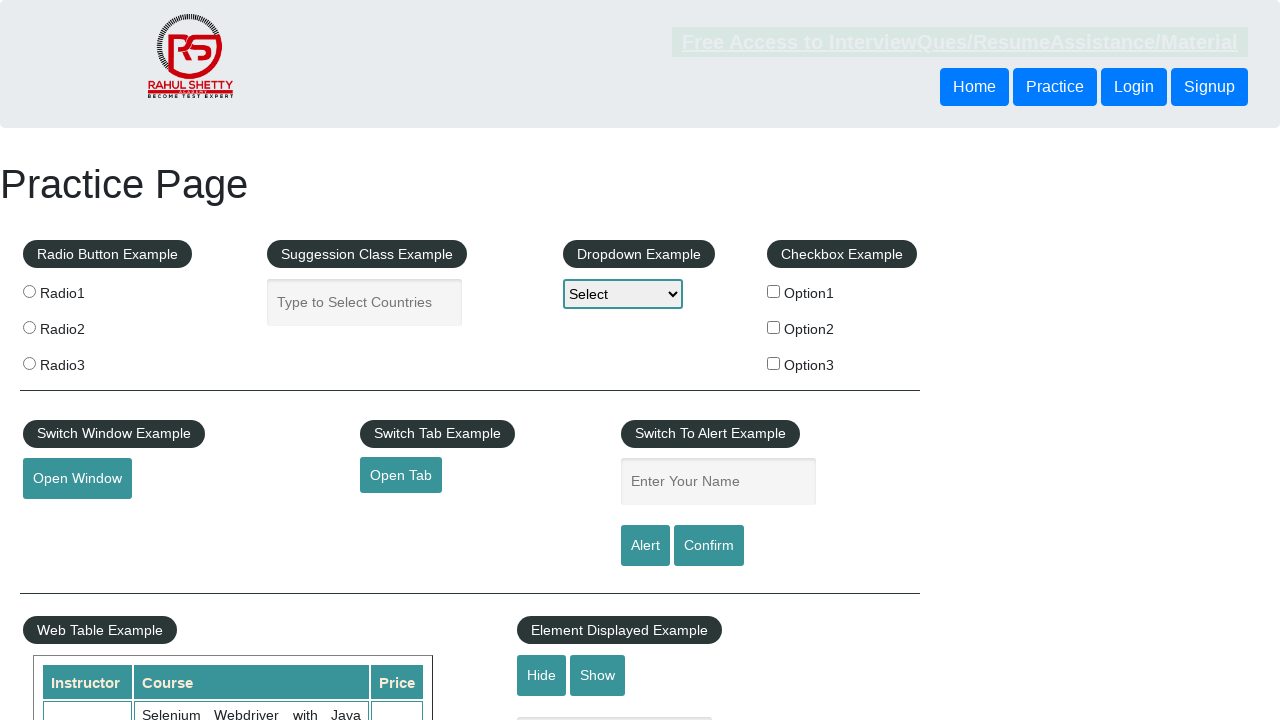

Retrieved href attribute for link 15: '#'
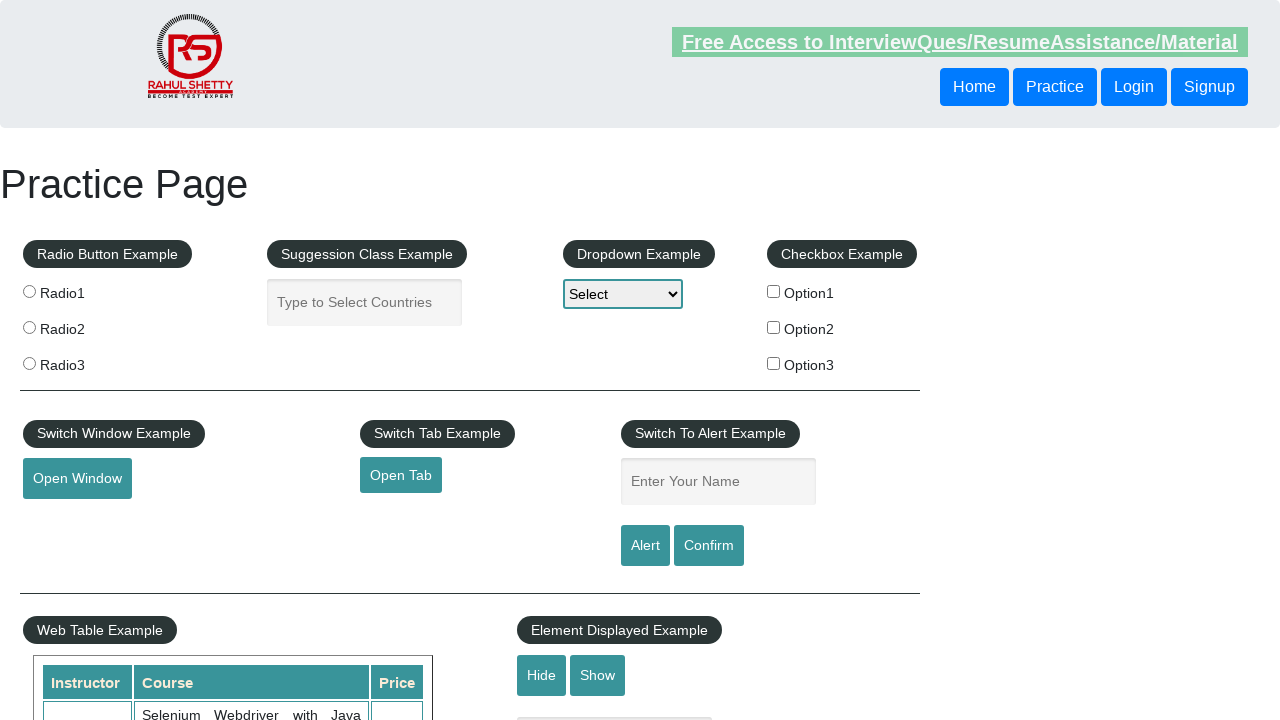

Verified link 15 has a valid non-empty href attribute
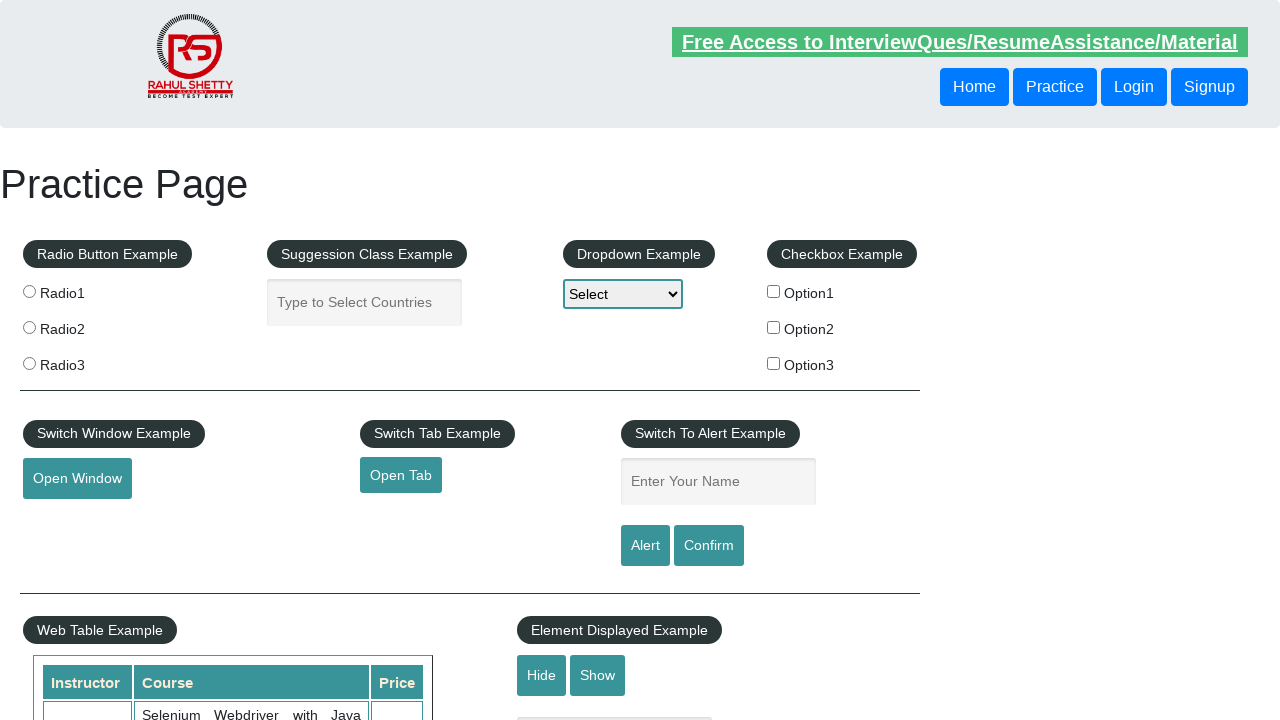

Retrieved href attribute for link 16: '#'
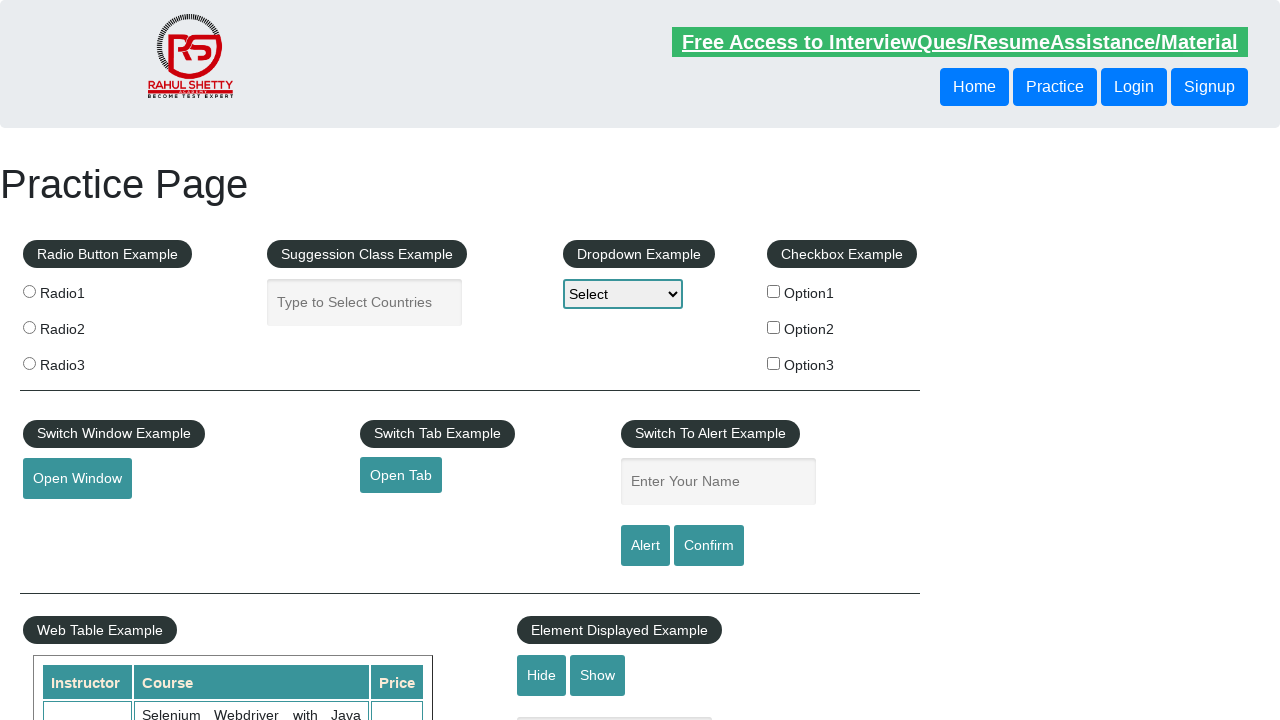

Verified link 16 has a valid non-empty href attribute
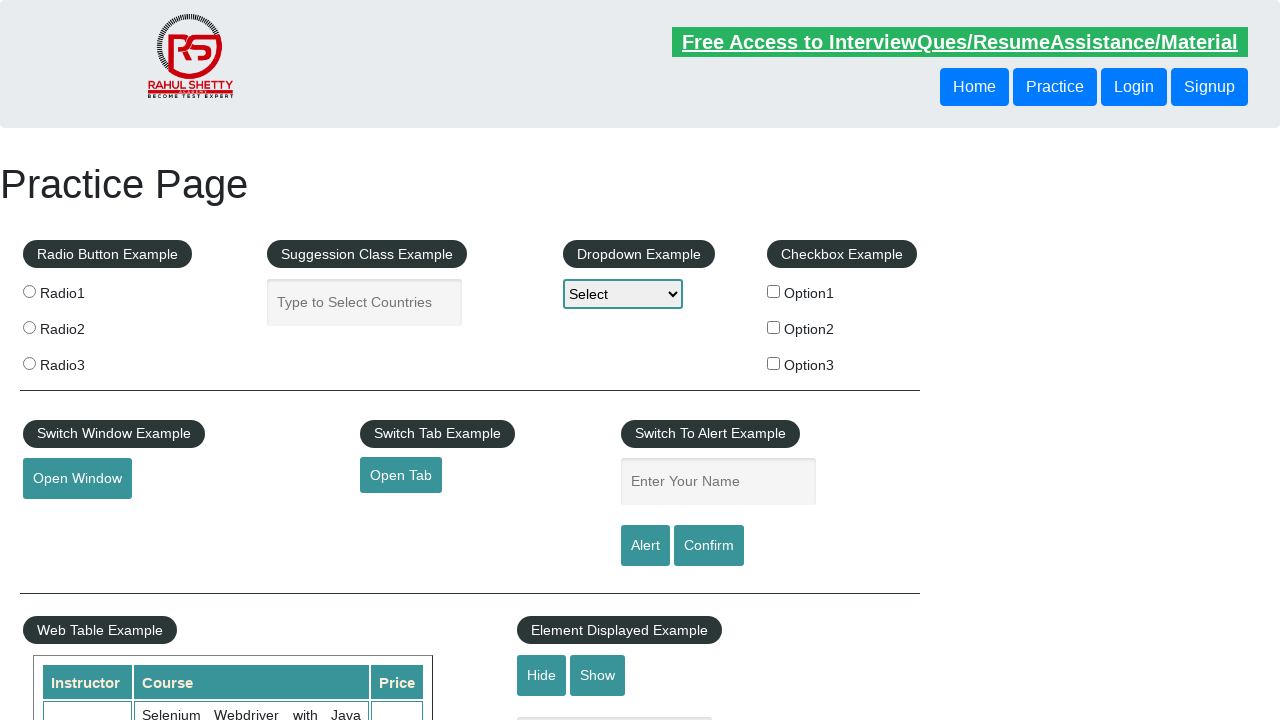

Retrieved href attribute for link 17: '#'
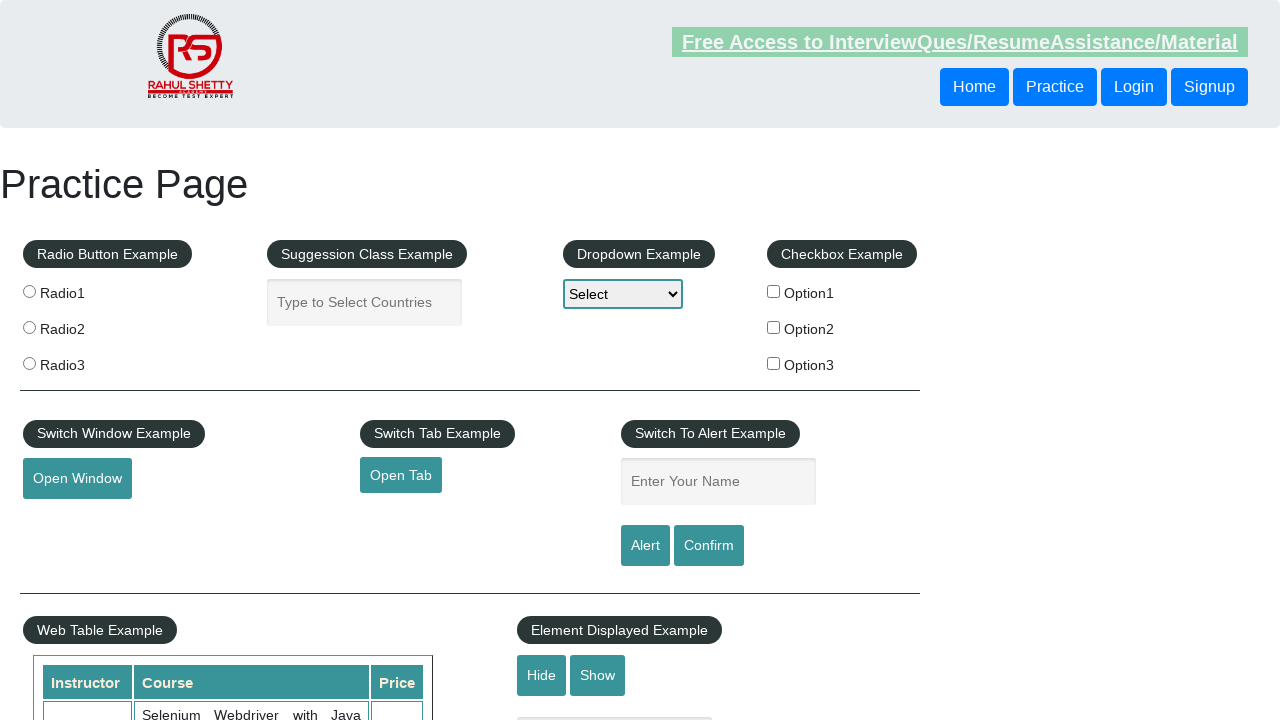

Verified link 17 has a valid non-empty href attribute
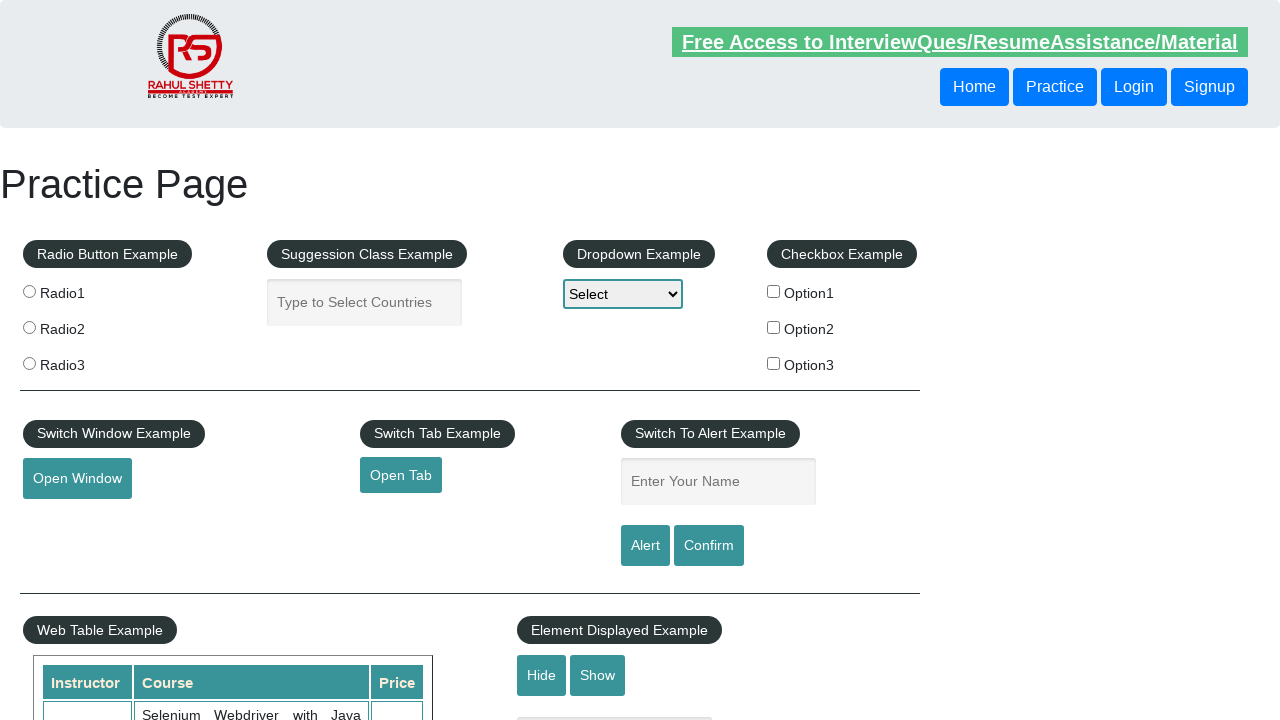

Retrieved href attribute for link 18: '#'
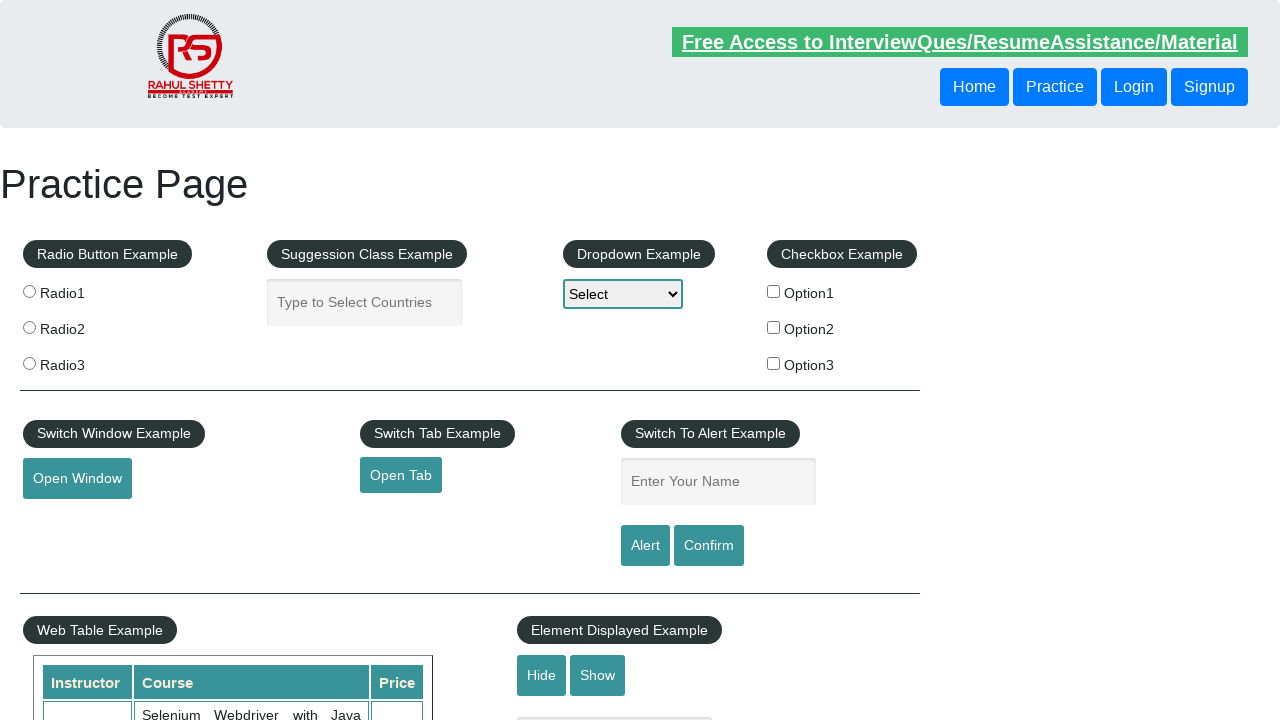

Verified link 18 has a valid non-empty href attribute
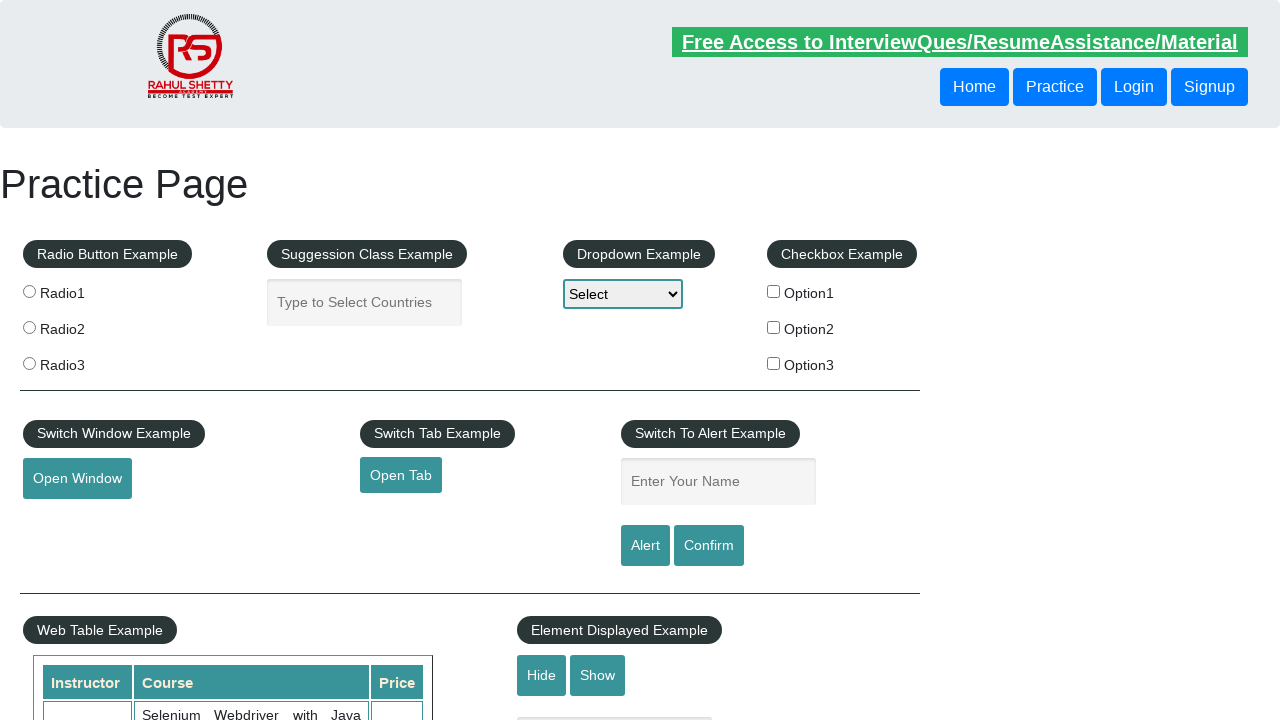

Retrieved href attribute for link 19: '#'
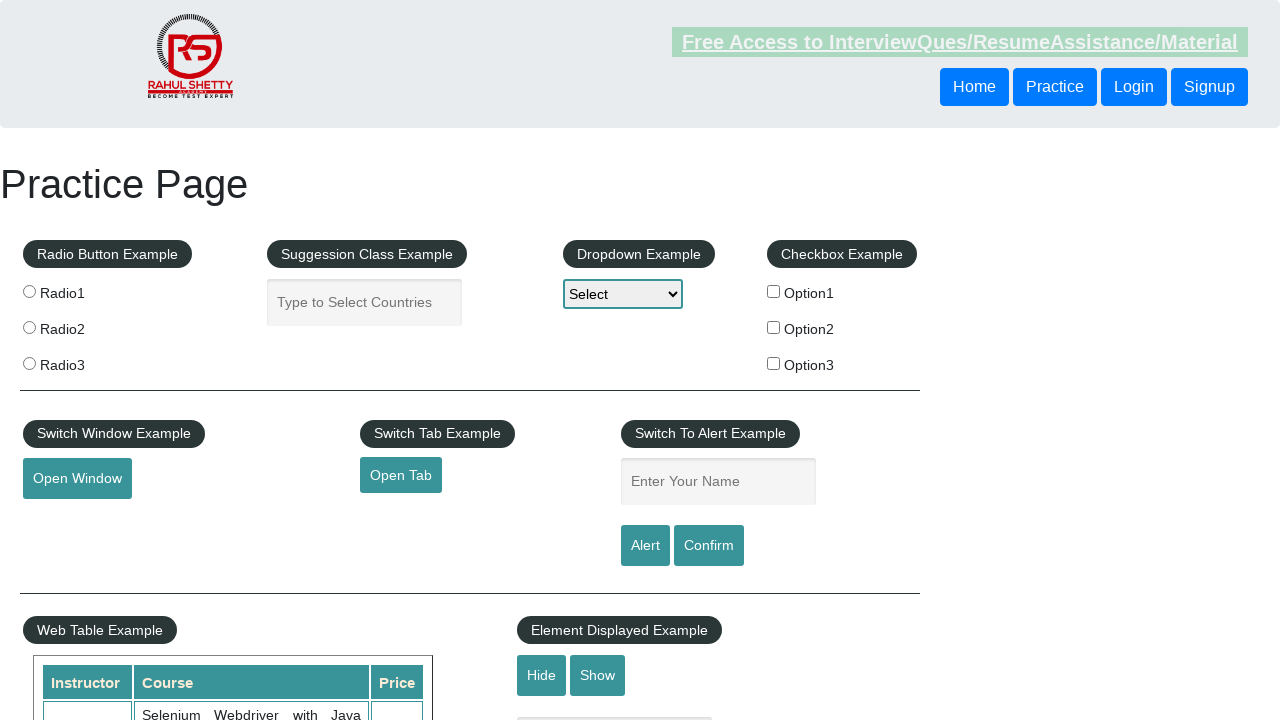

Verified link 19 has a valid non-empty href attribute
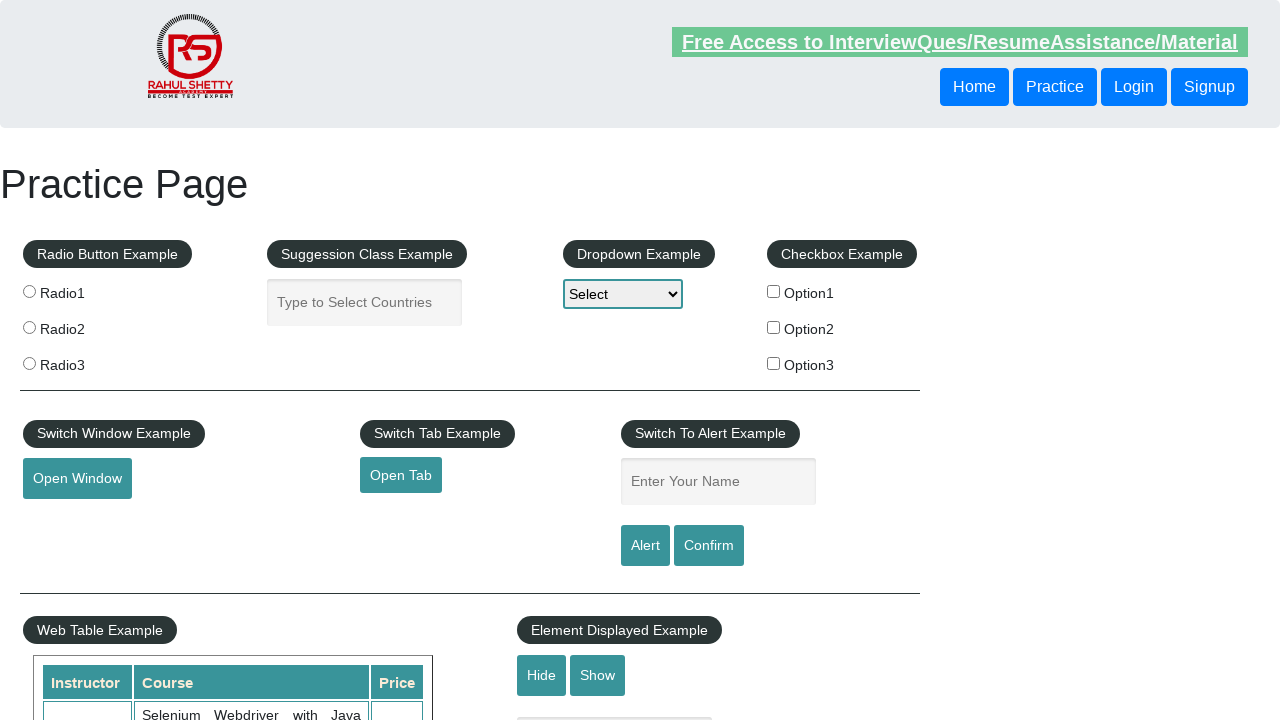

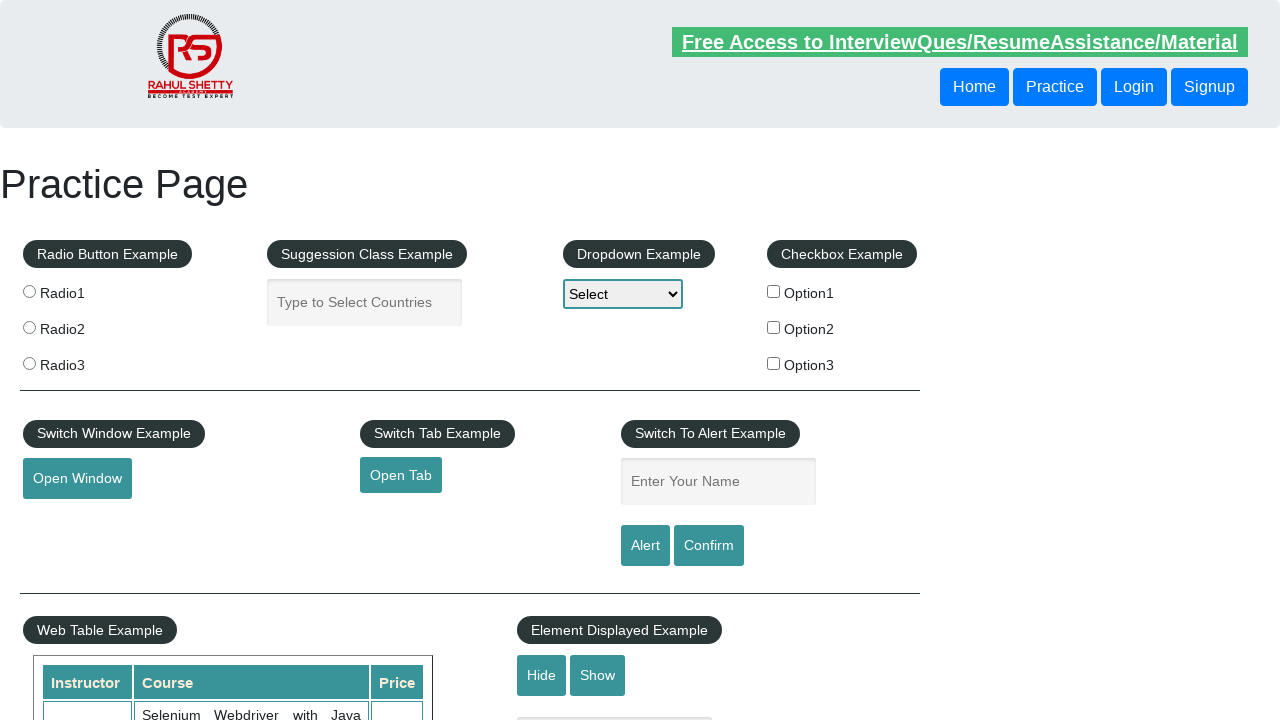